Navigates to a W3Schools HTML table example page, switches to the result iframe, and interacts with a table to locate and verify company information from UK rows.

Starting URL: https://www.w3schools.com/html/tryit.asp?filename=tryhtml_table_intro

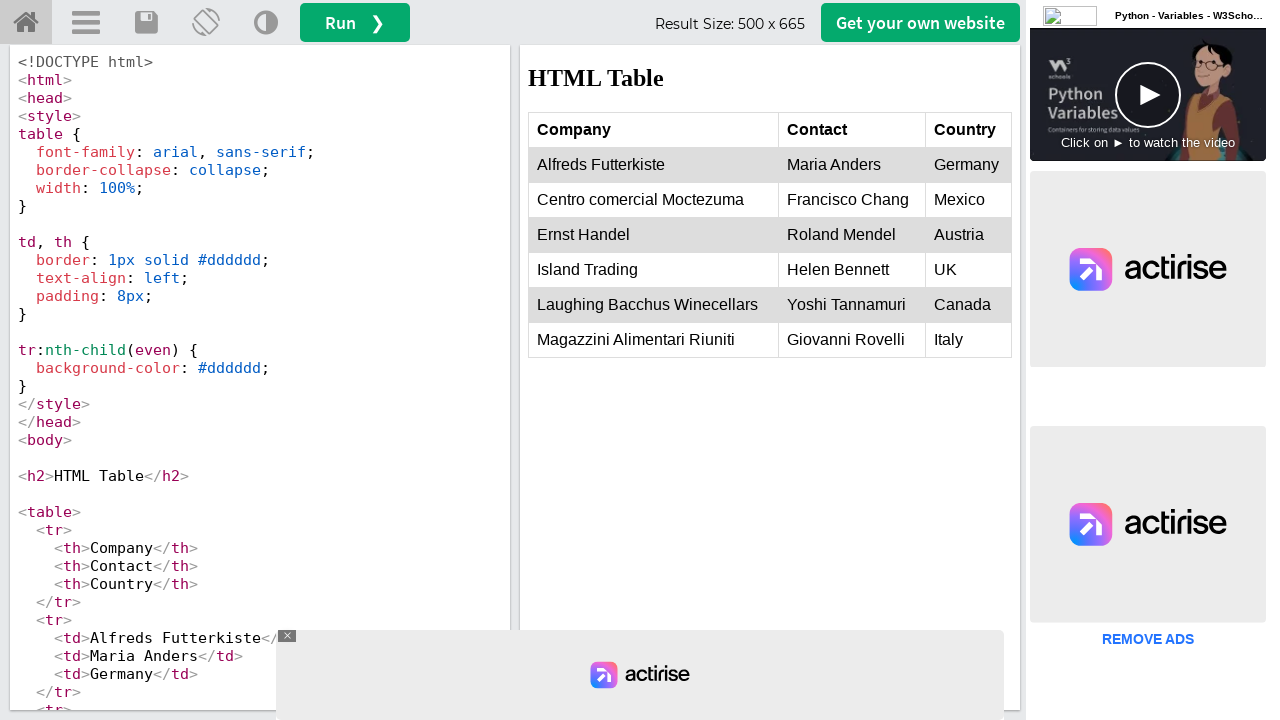

Set viewport size to 1920x1080
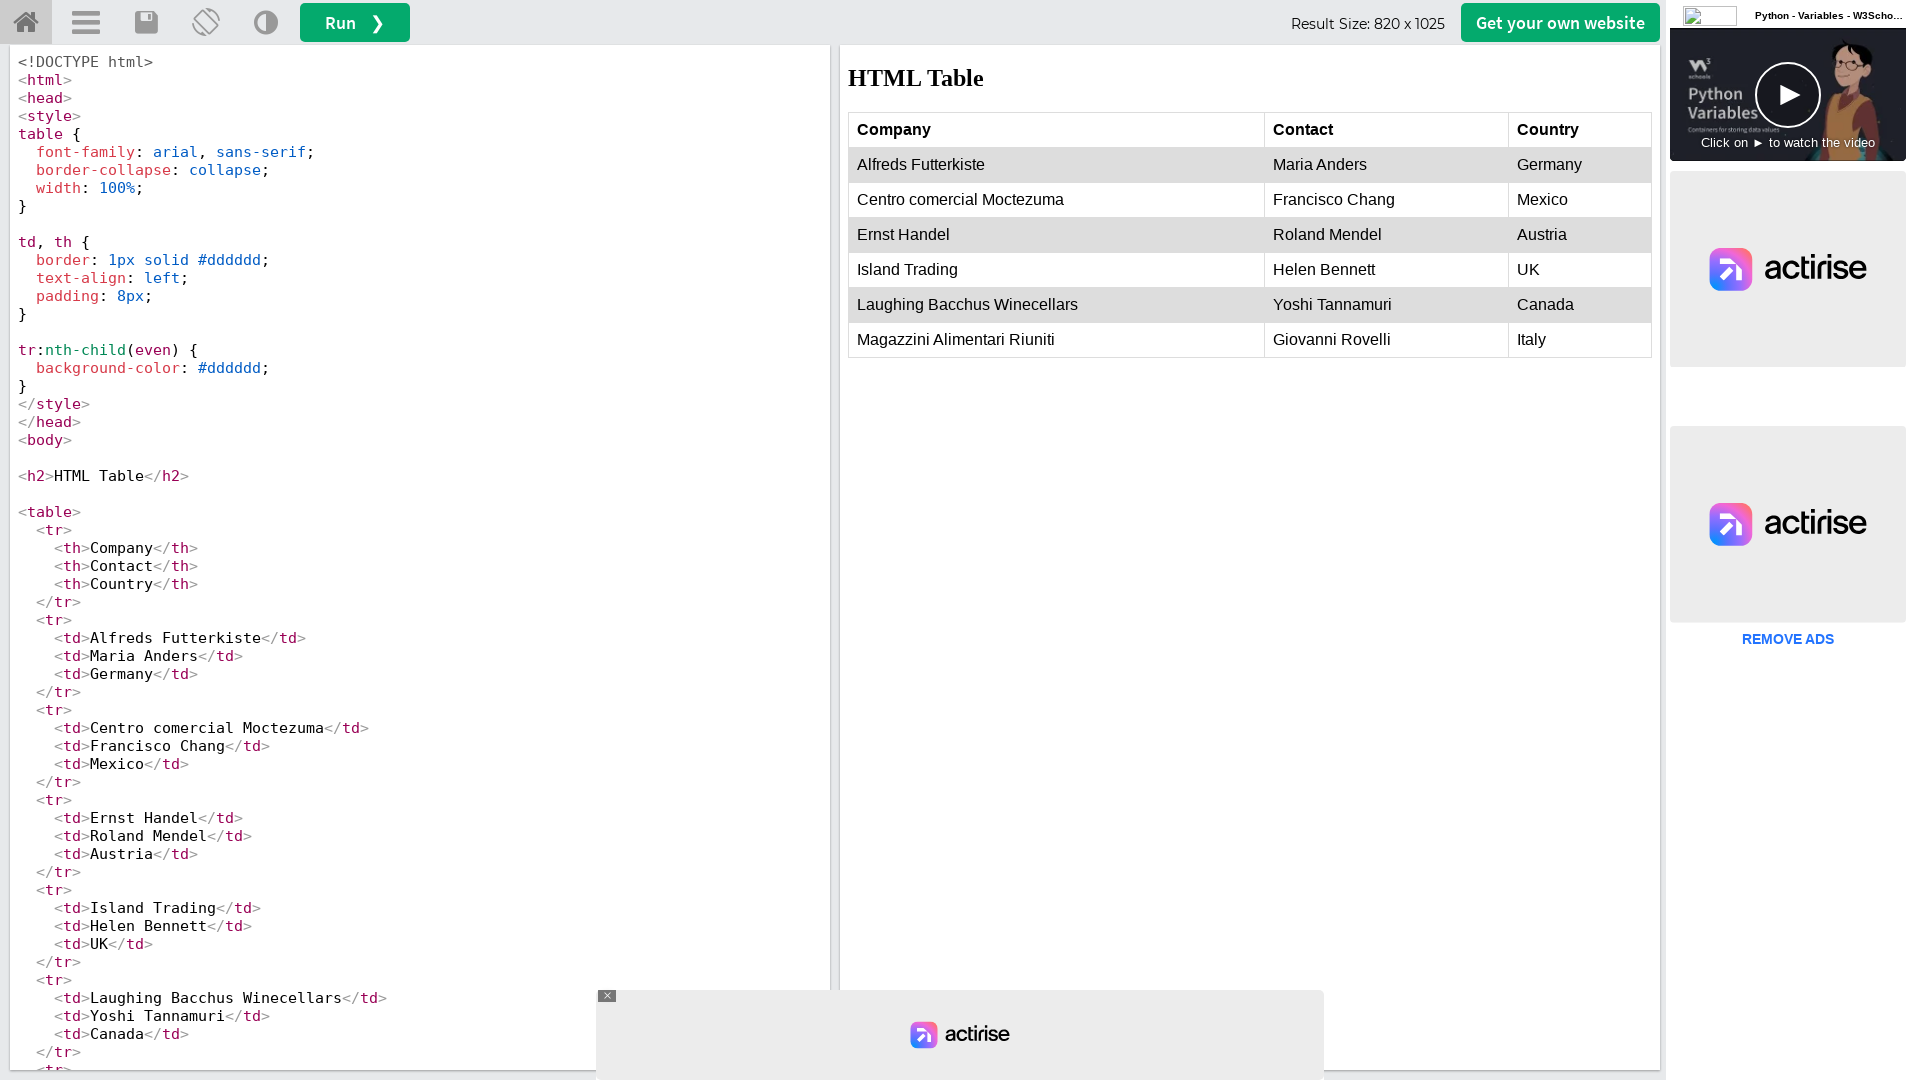

Located iframe with selector #iframeResult
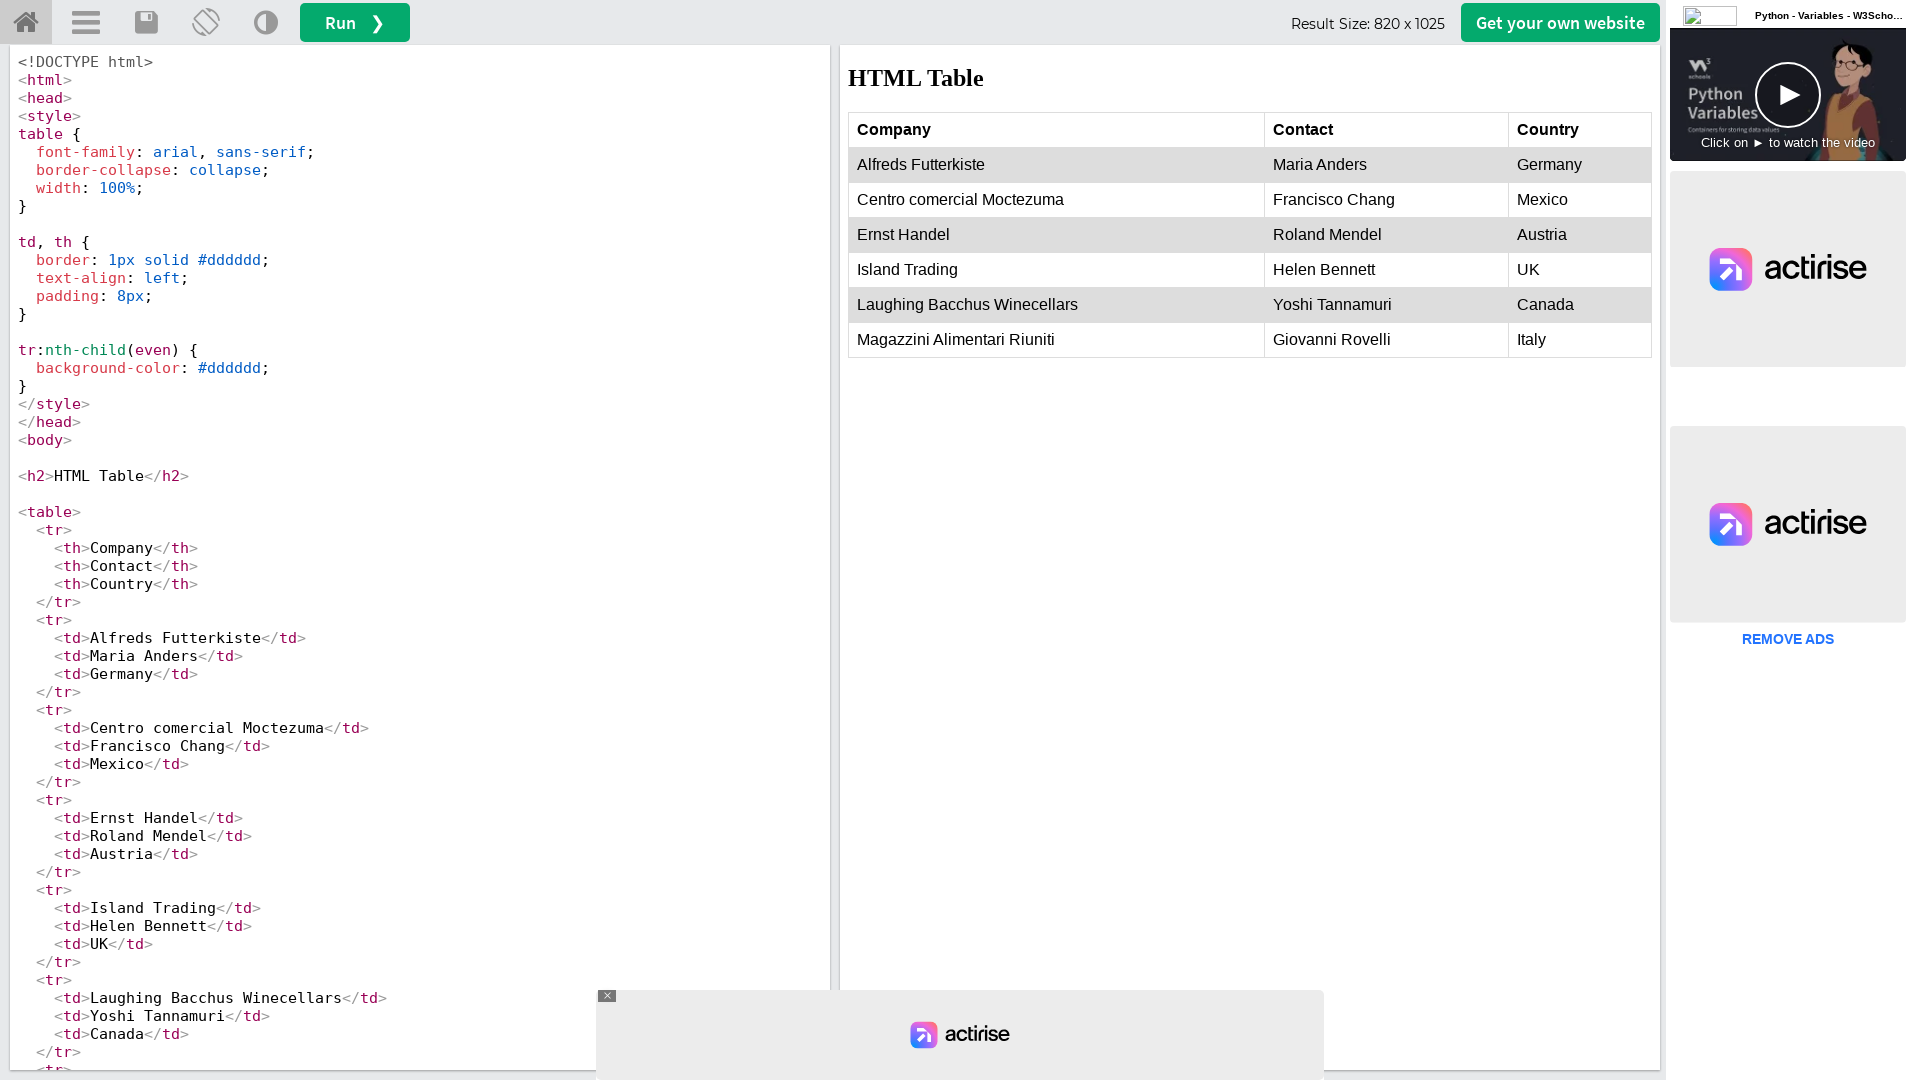

Waited for table to be visible in iframe
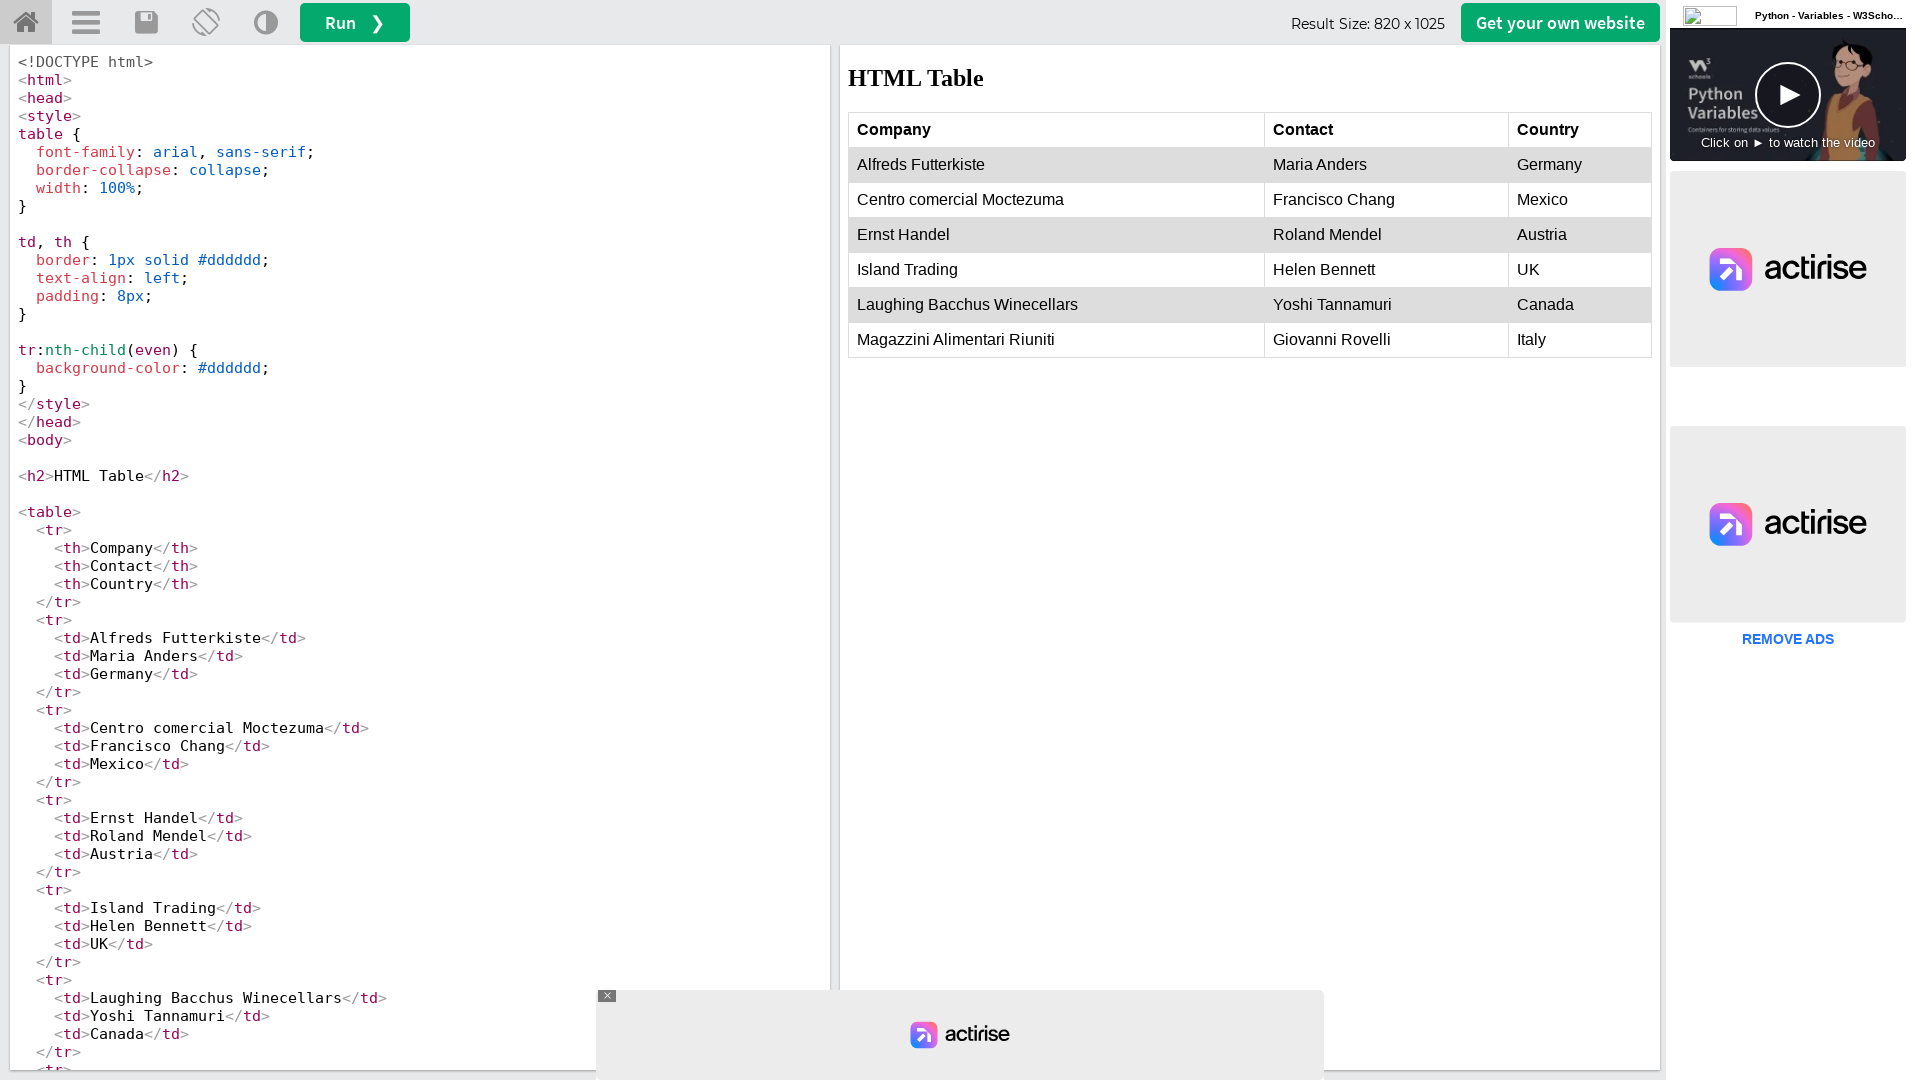

Retrieved all table rows from tbody
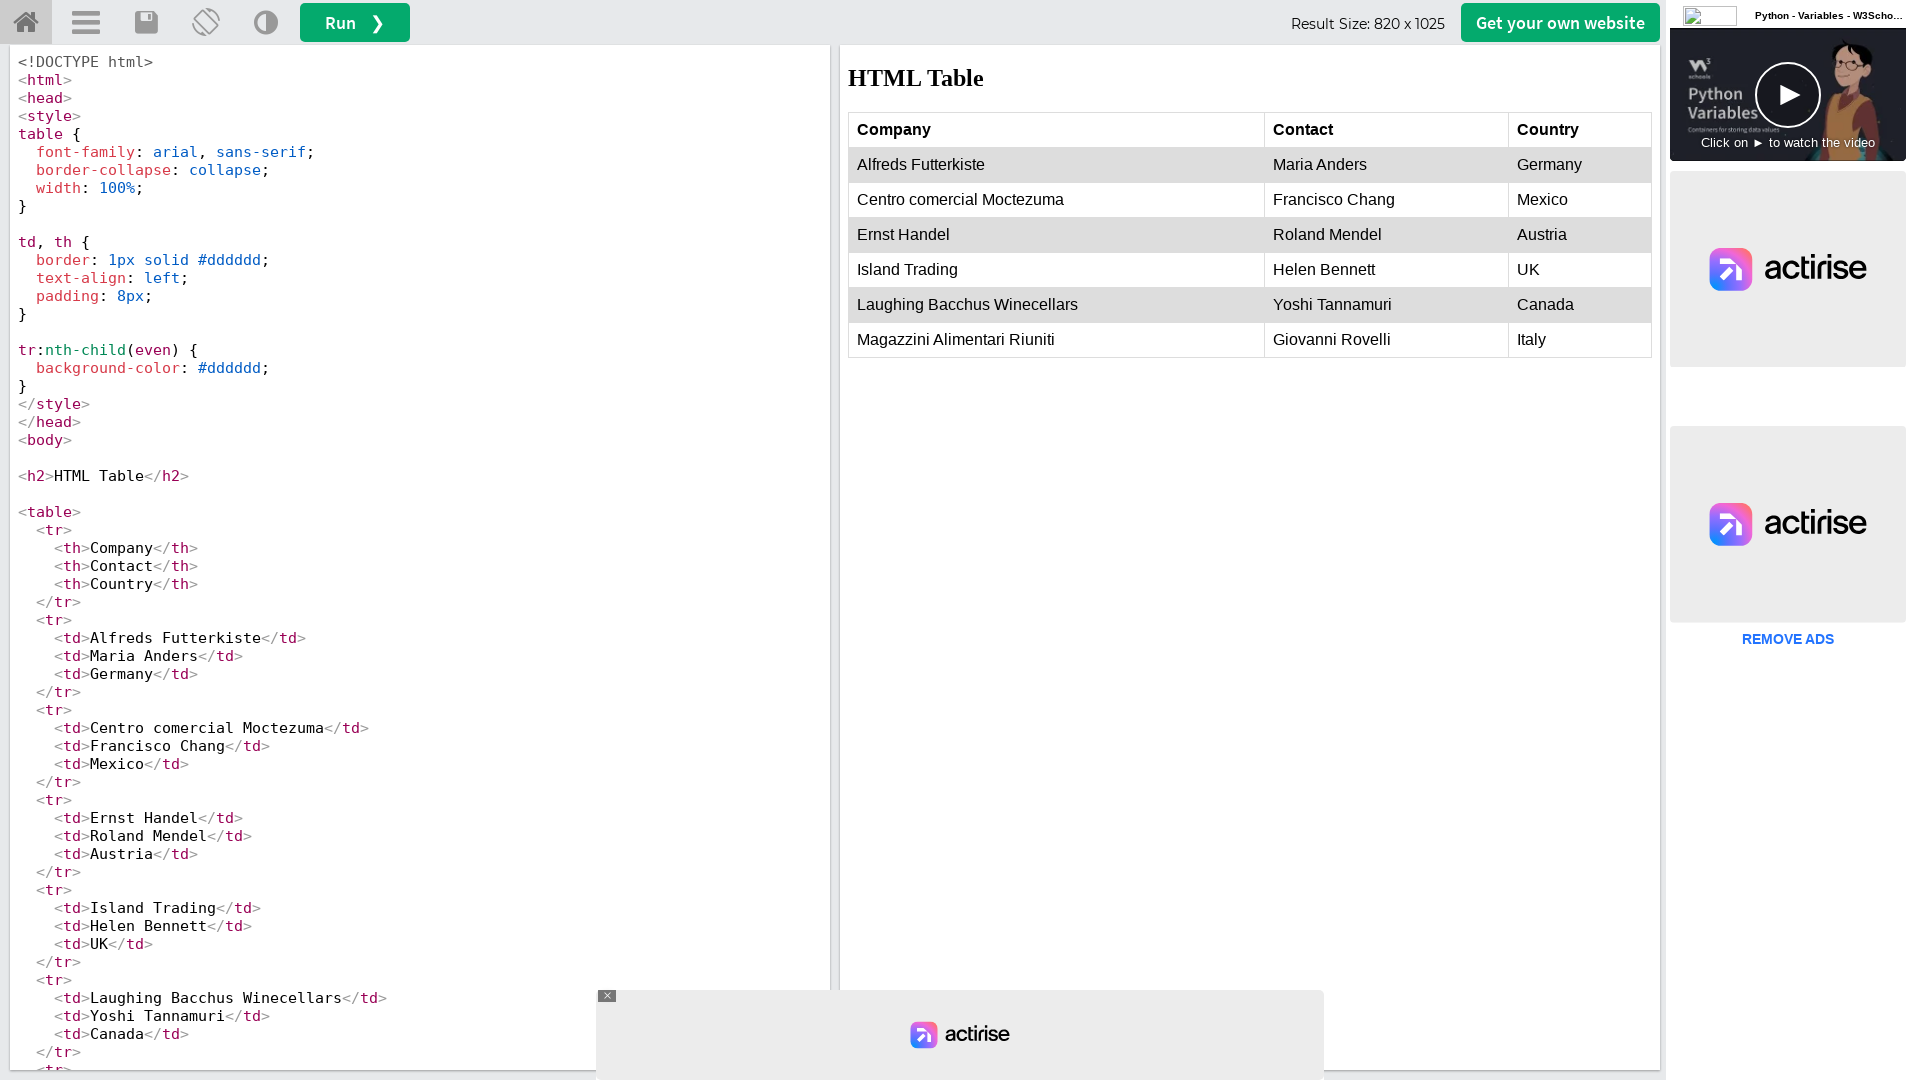

Retrieved all cells from row 1
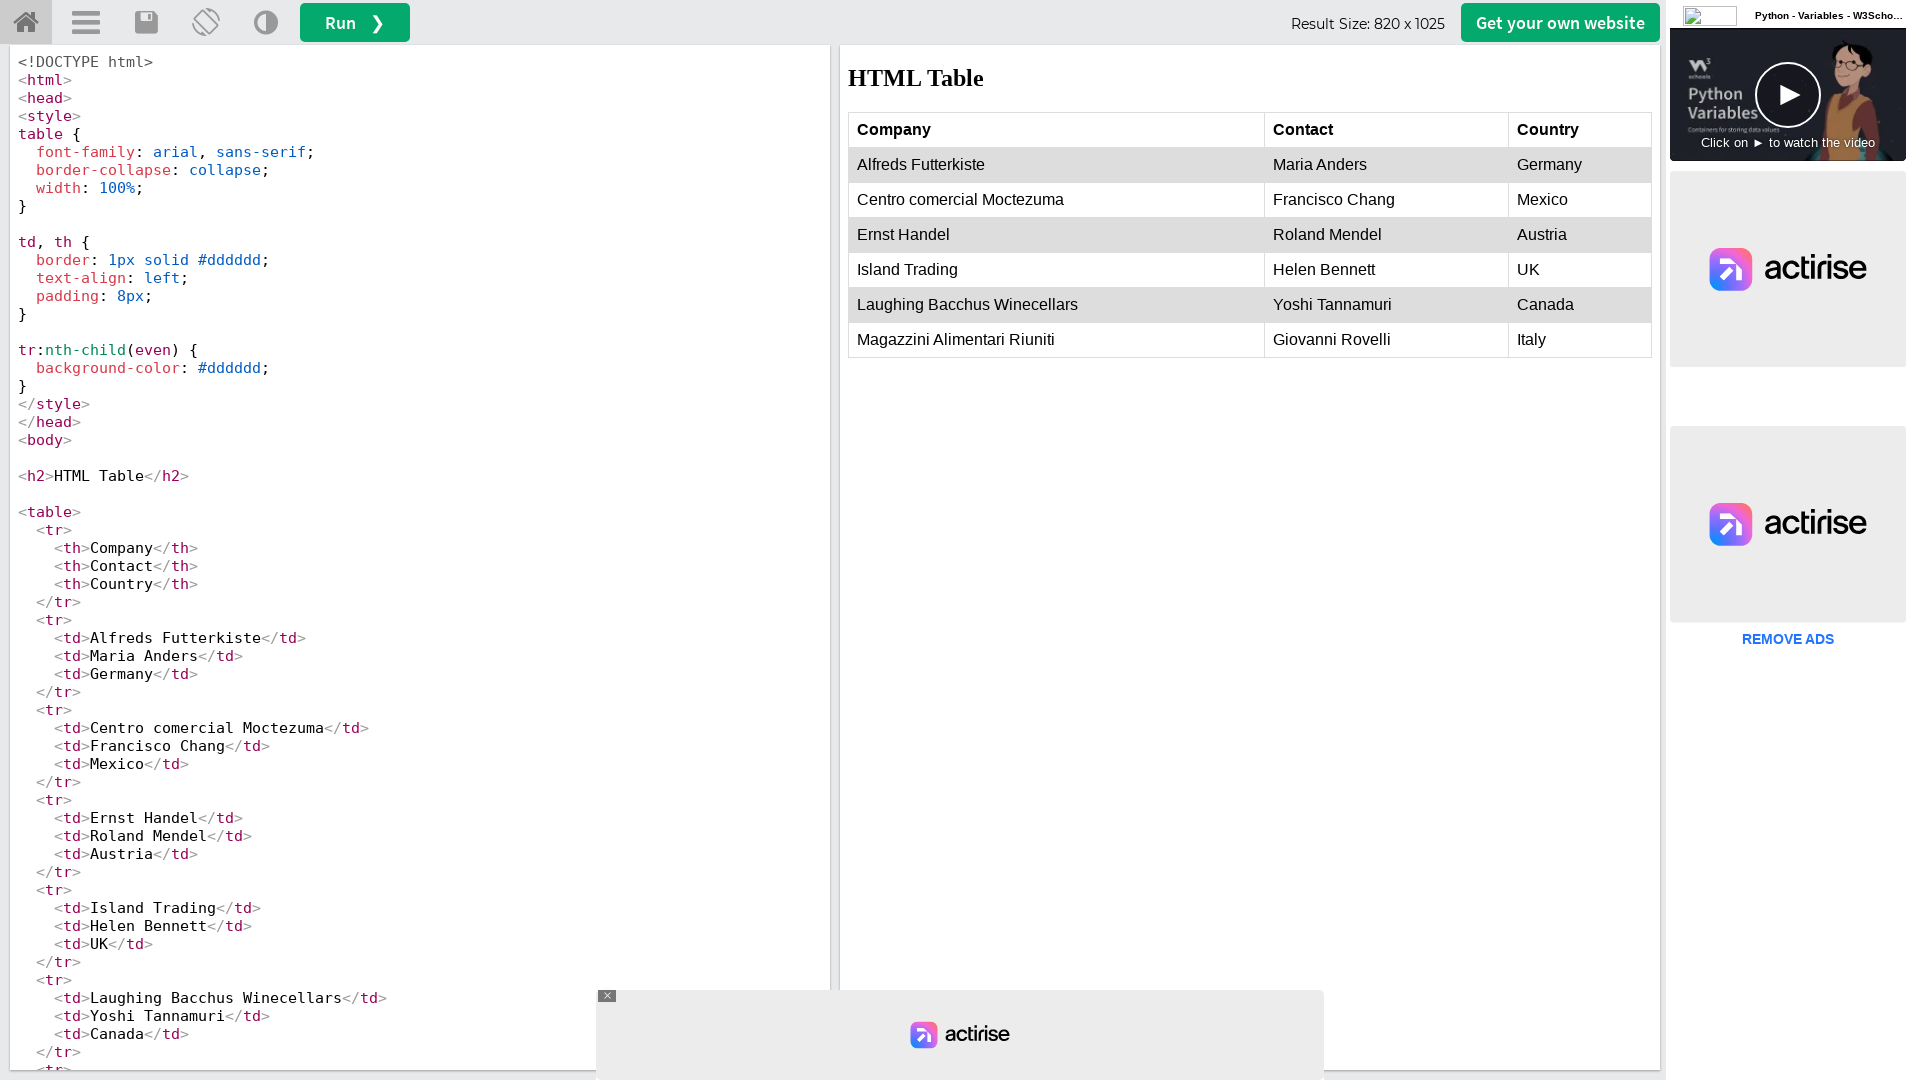

Read cell text content: 'Alfreds Futterkiste'
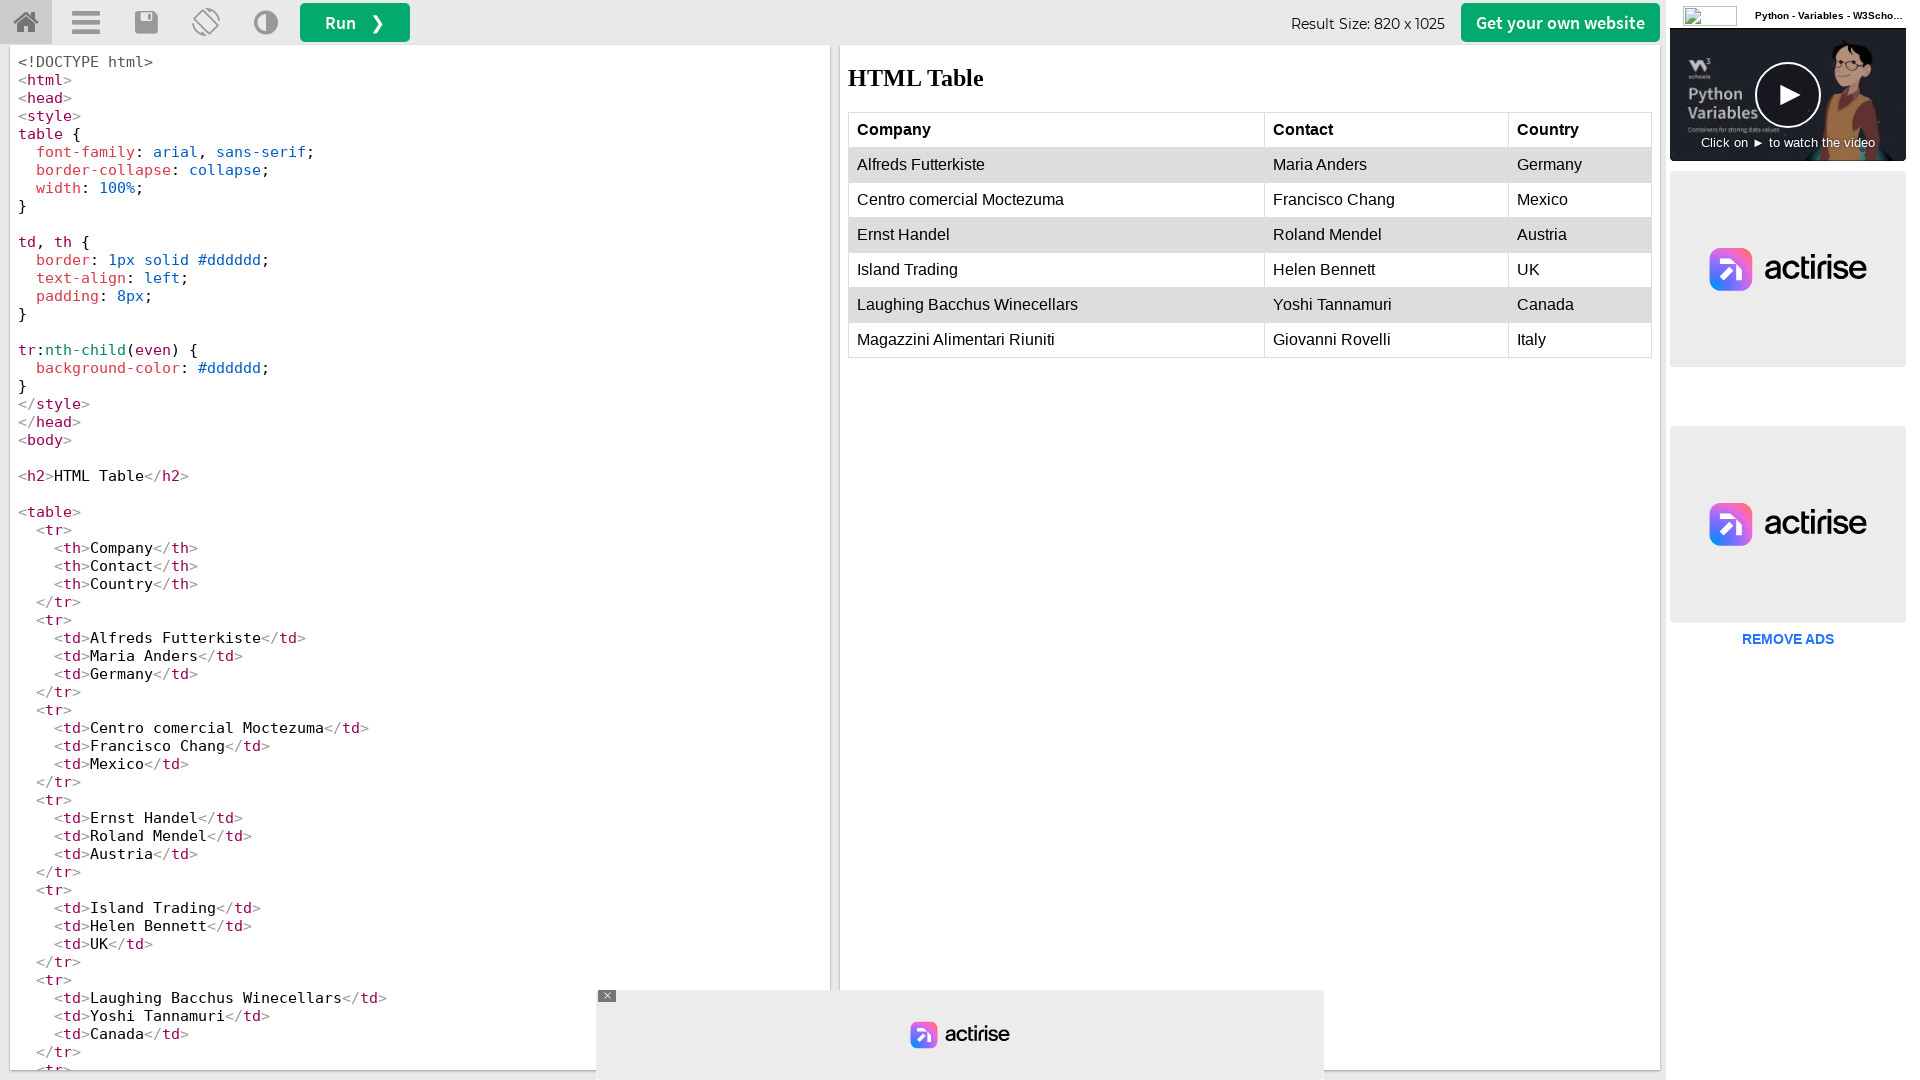

Read cell text content: 'Maria Anders'
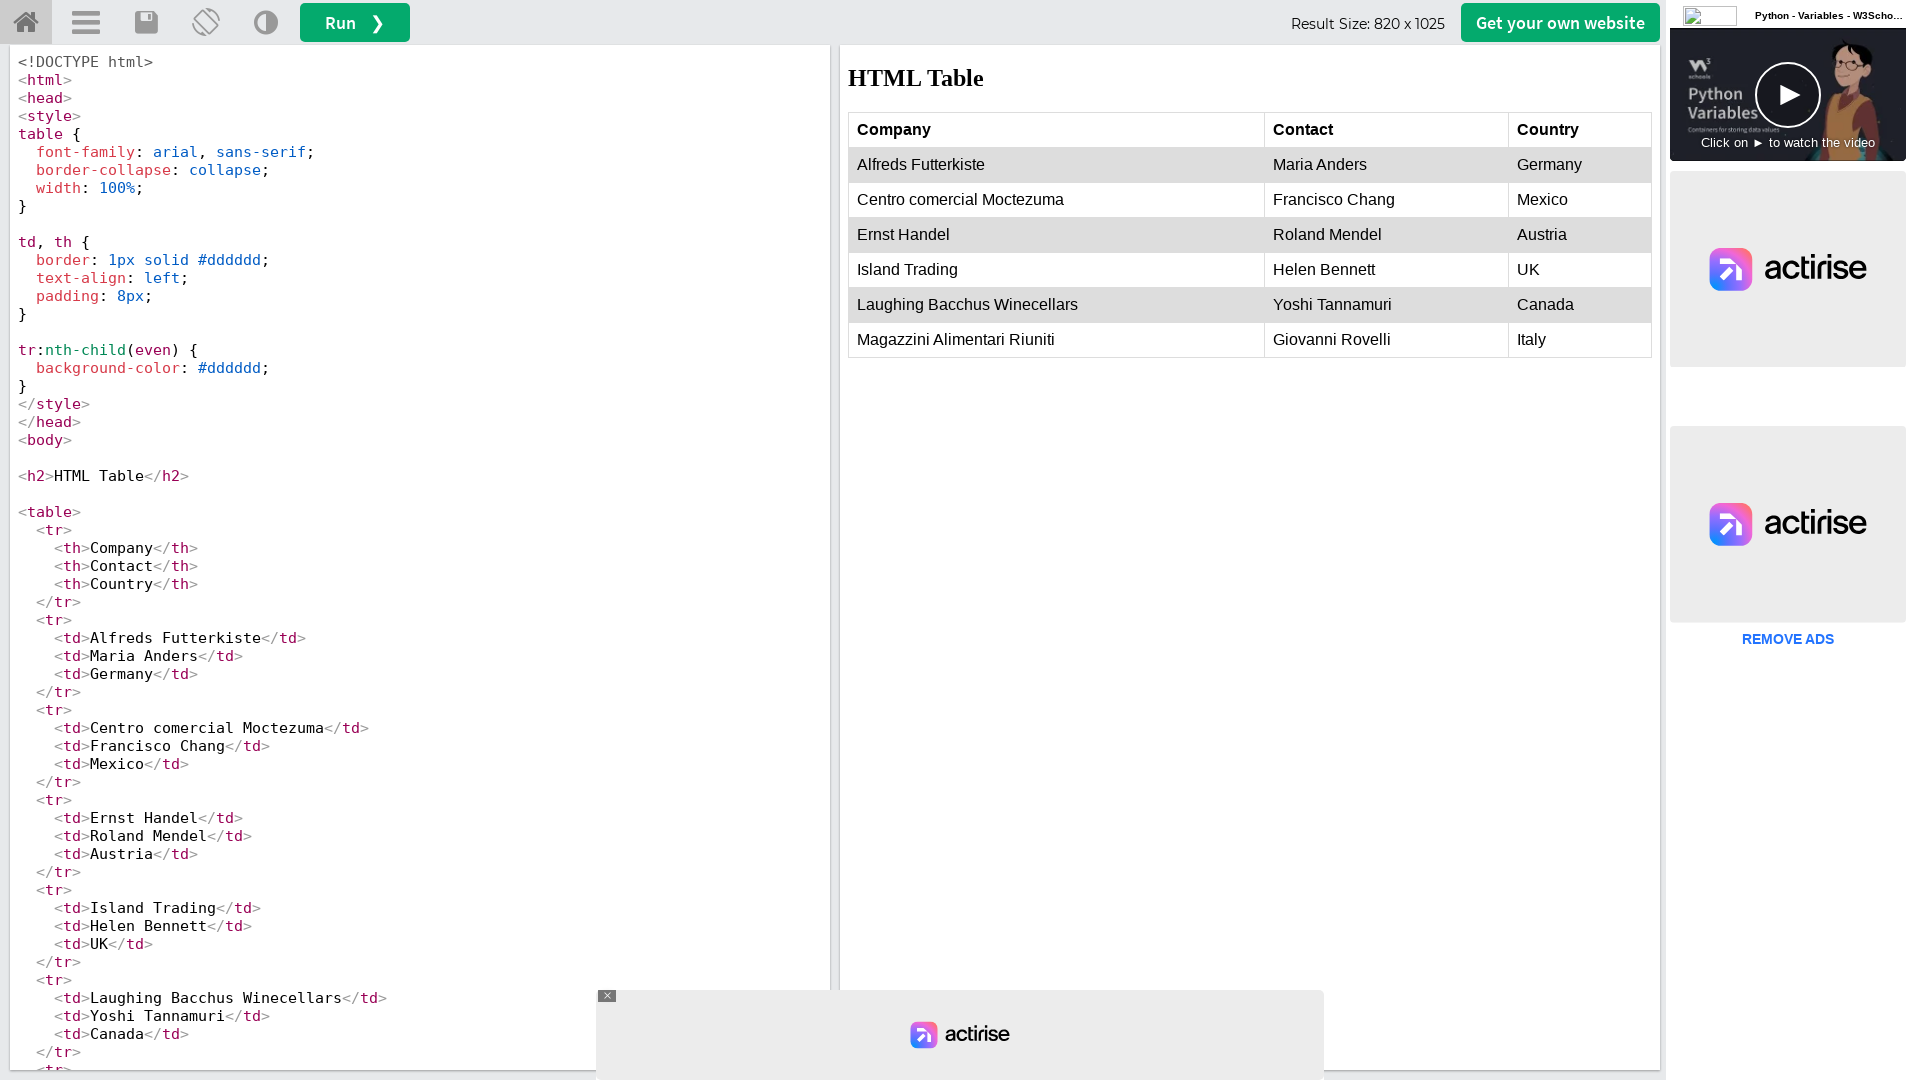

Read cell text content: 'Germany'
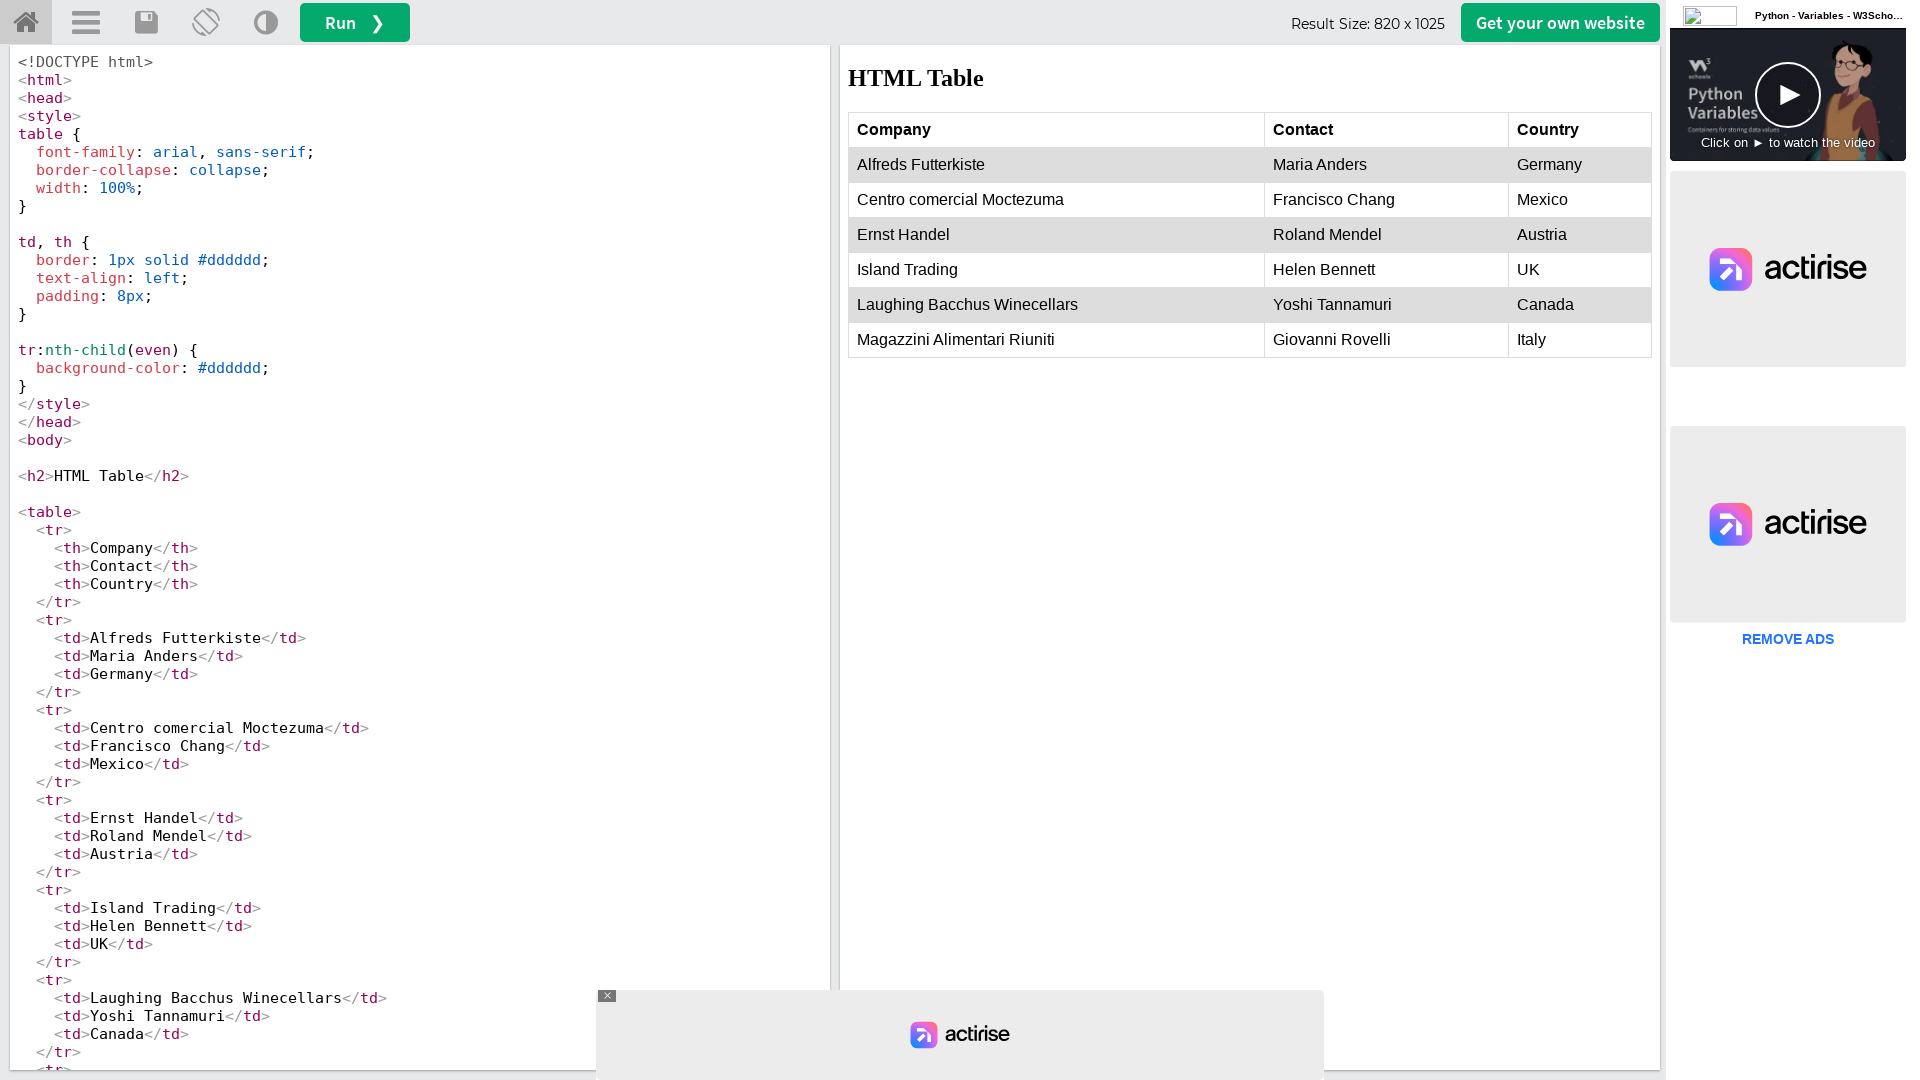

Retrieved all cells from row 2
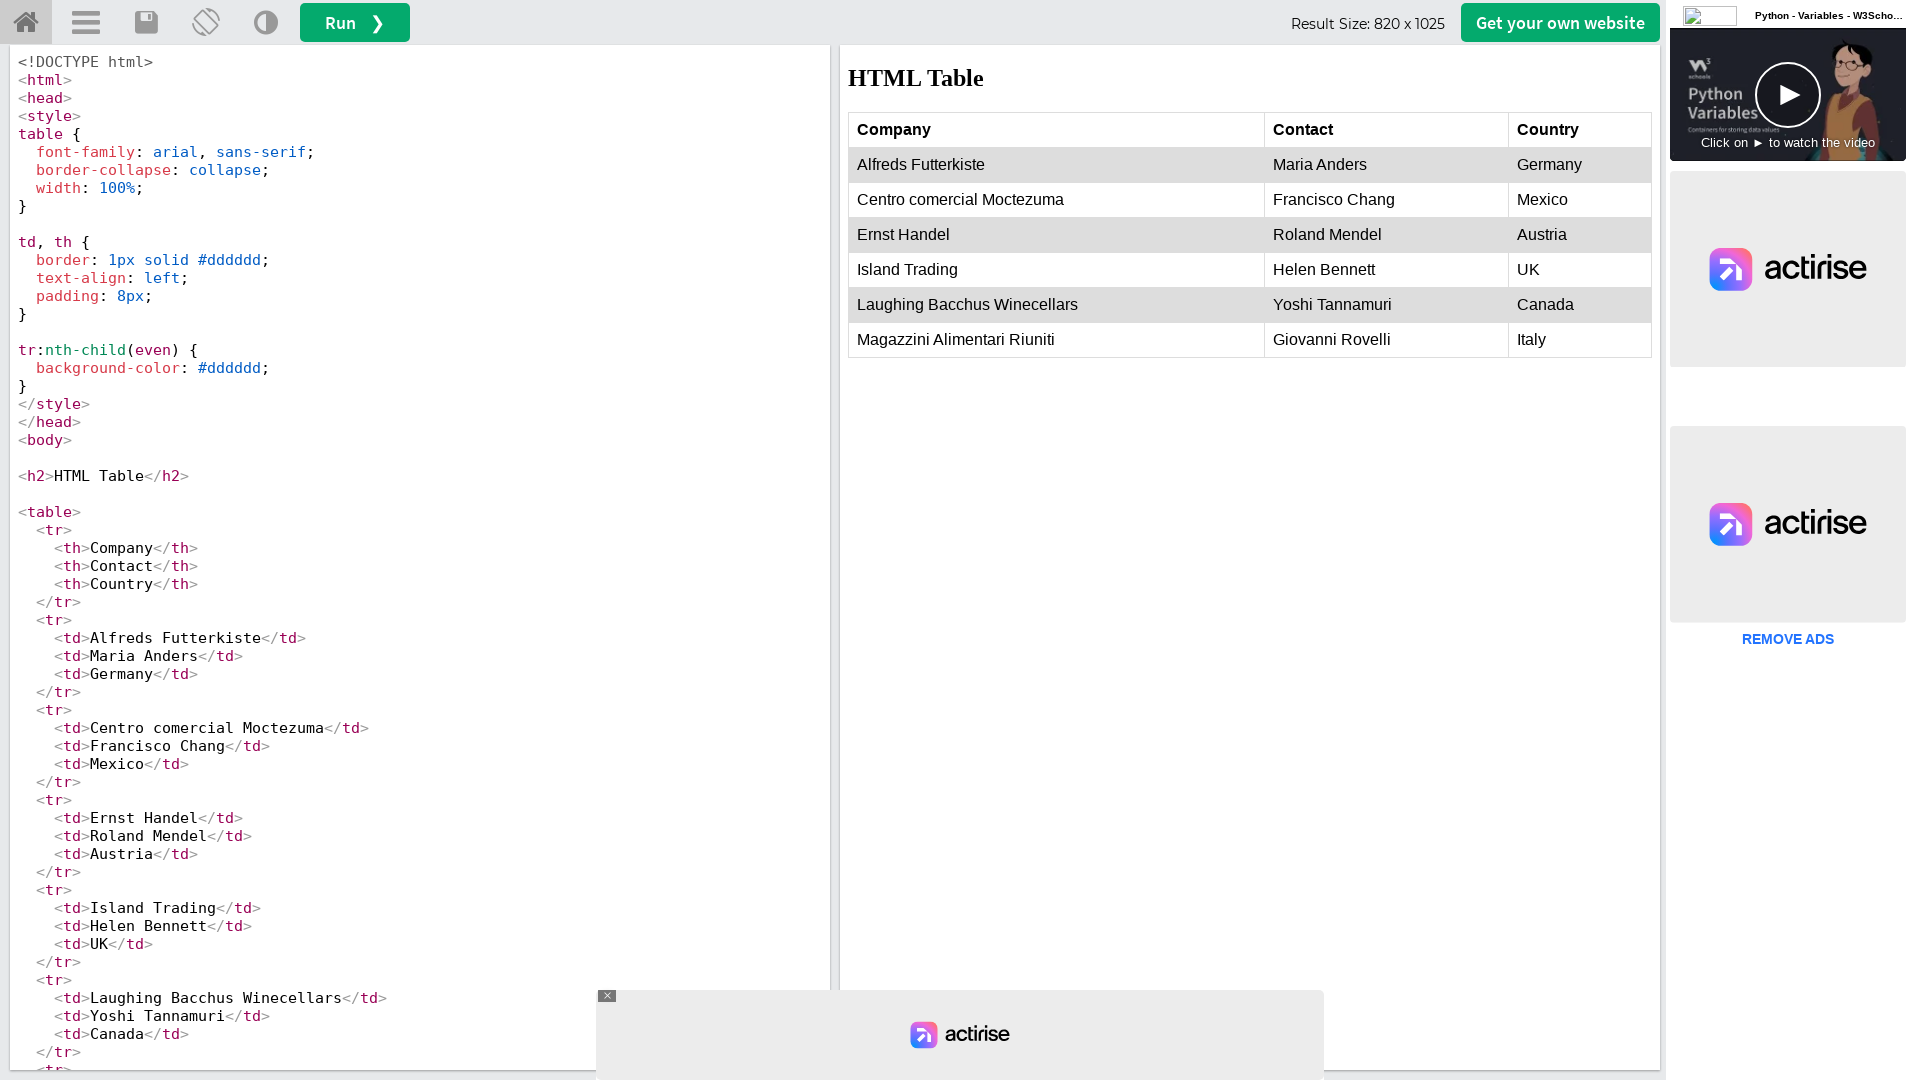

Read cell text content: 'Centro comercial Moctezuma'
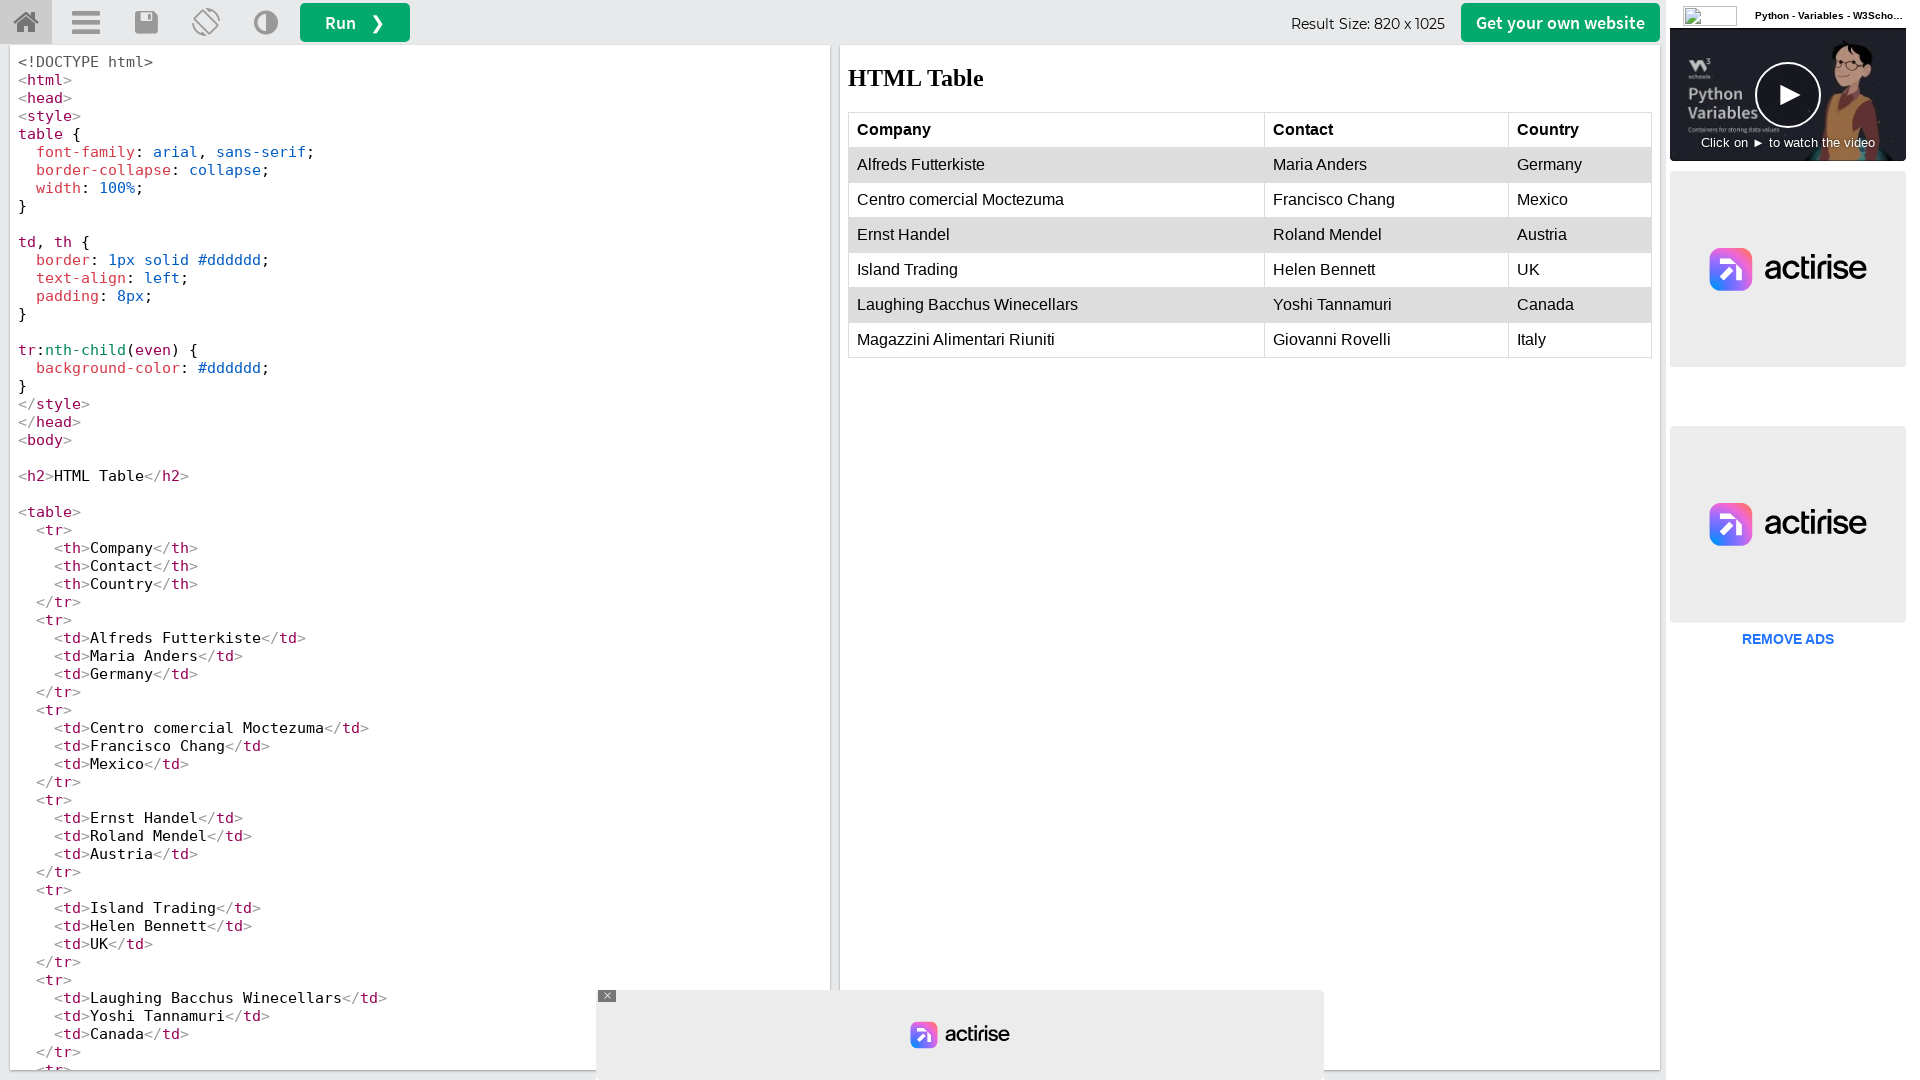

Read cell text content: 'Francisco Chang'
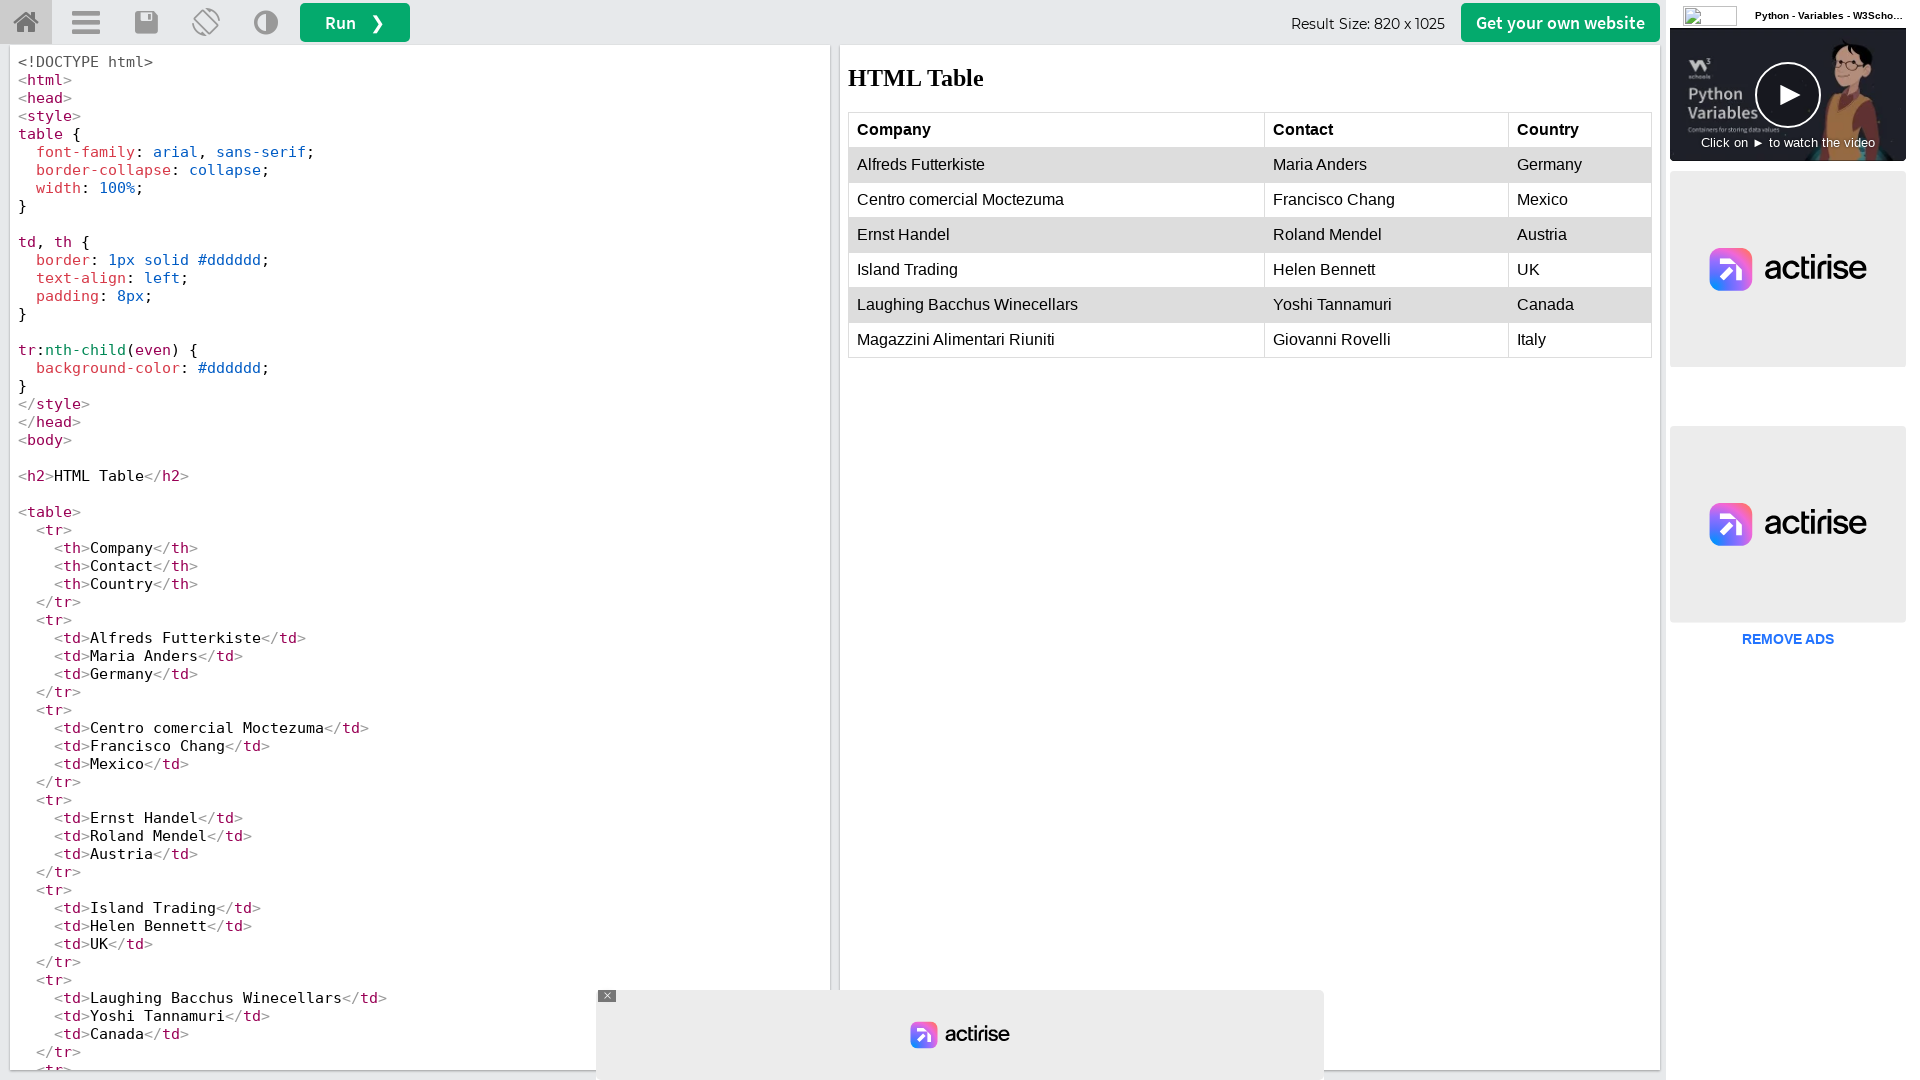

Read cell text content: 'Mexico'
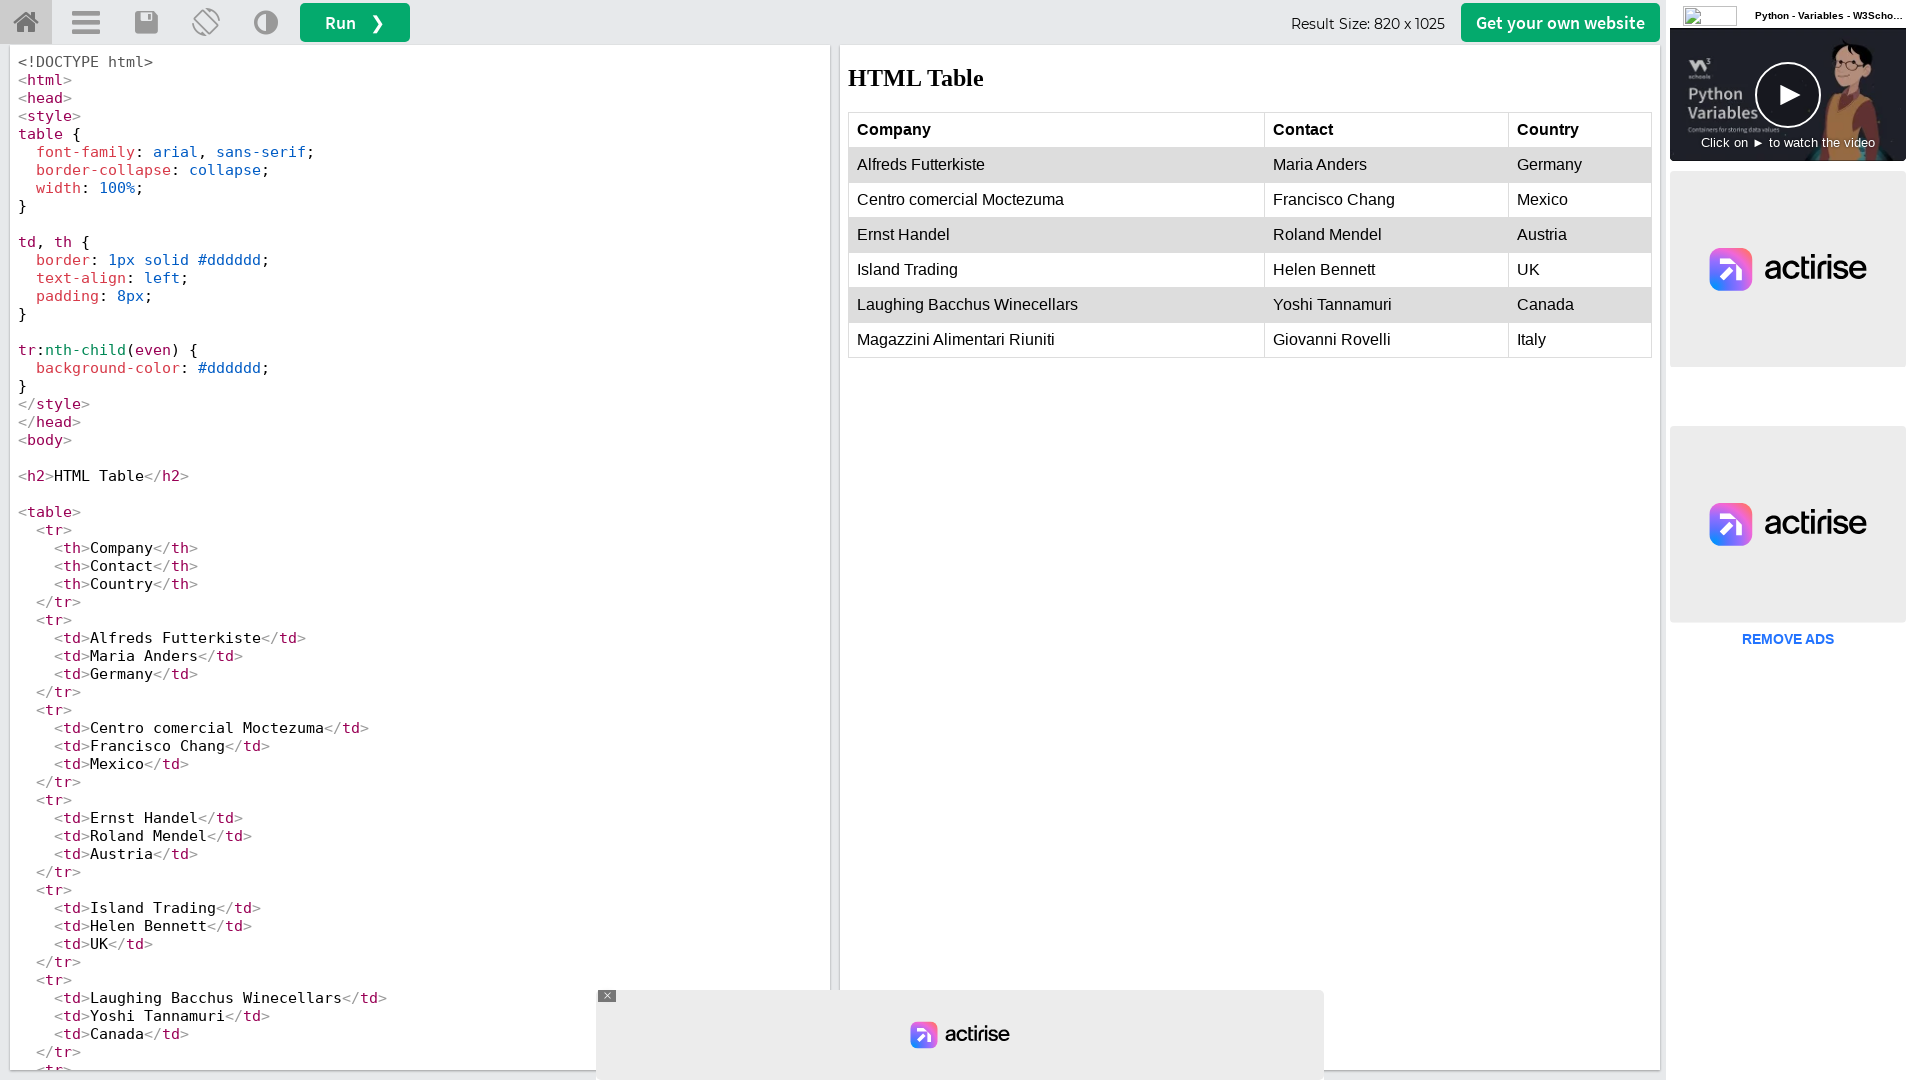

Retrieved all cells from row 3
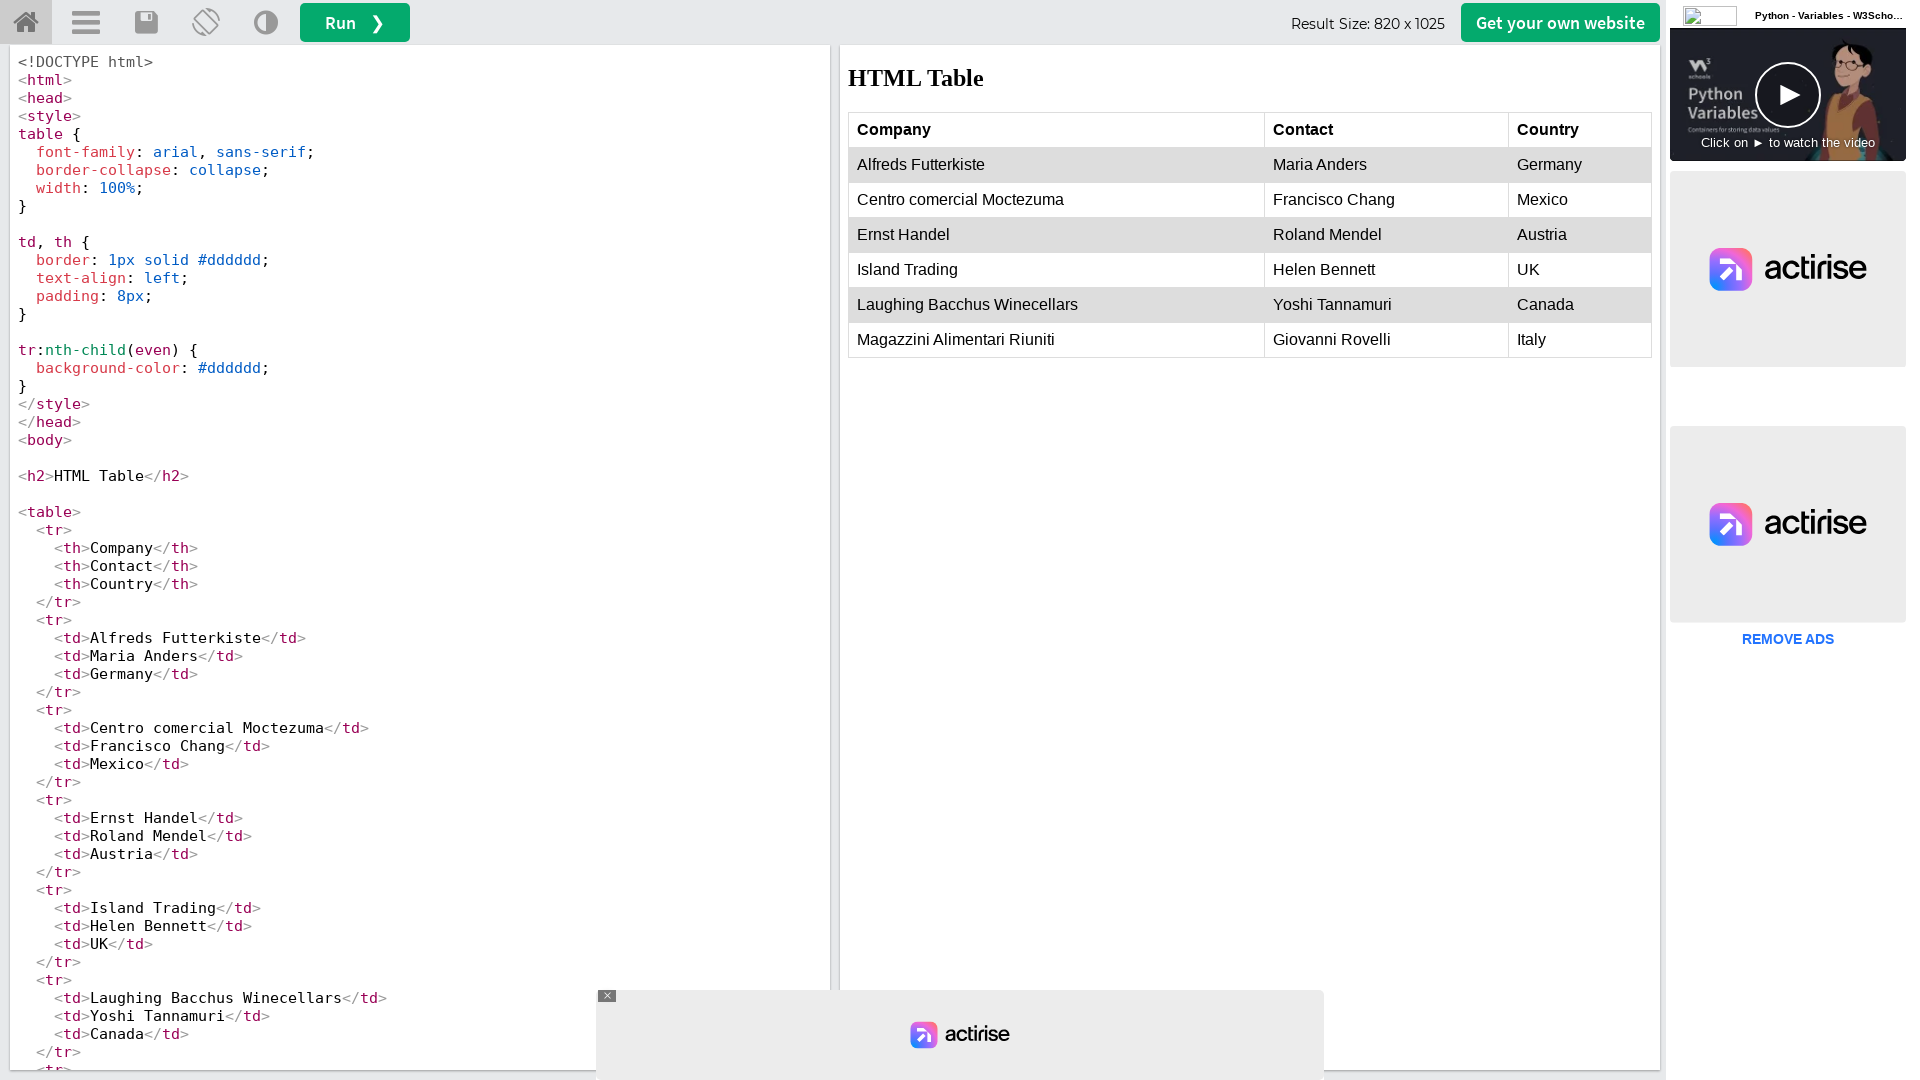

Read cell text content: 'Ernst Handel'
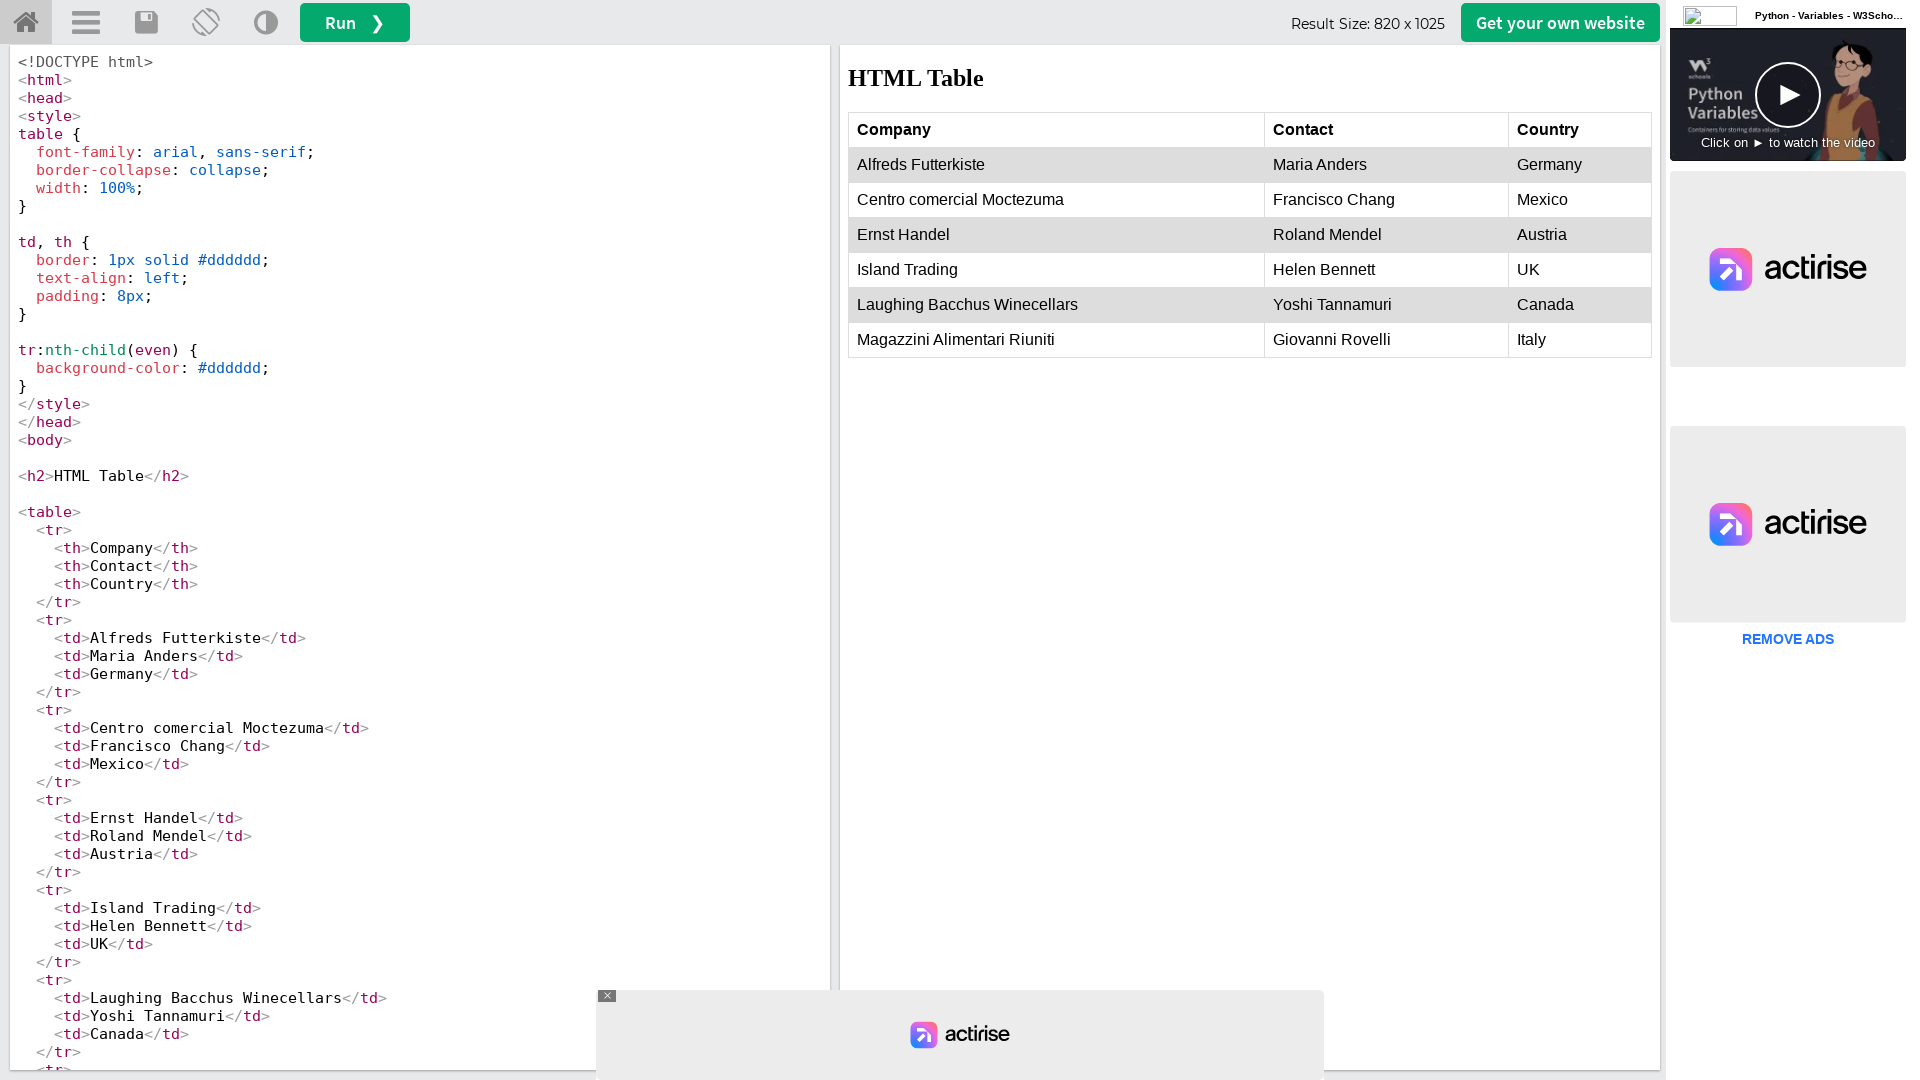

Read cell text content: 'Roland Mendel'
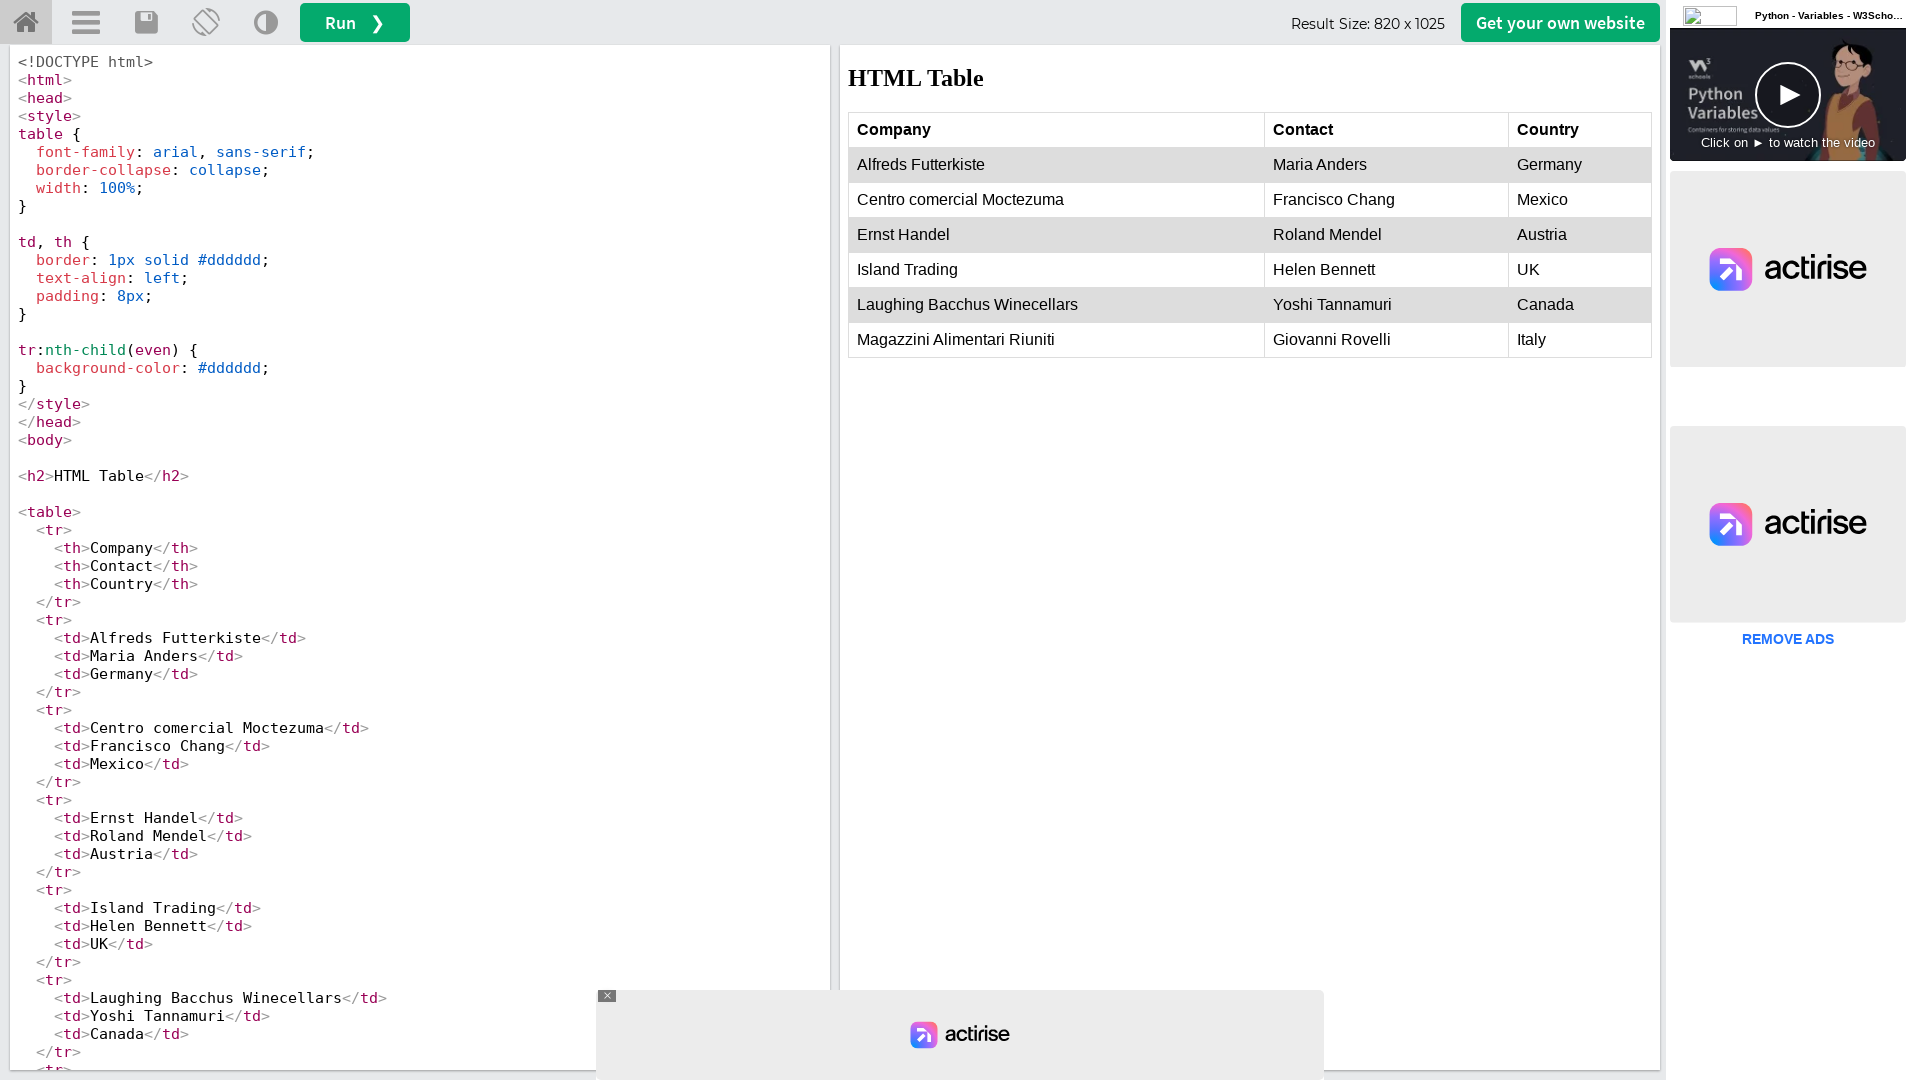

Read cell text content: 'Austria'
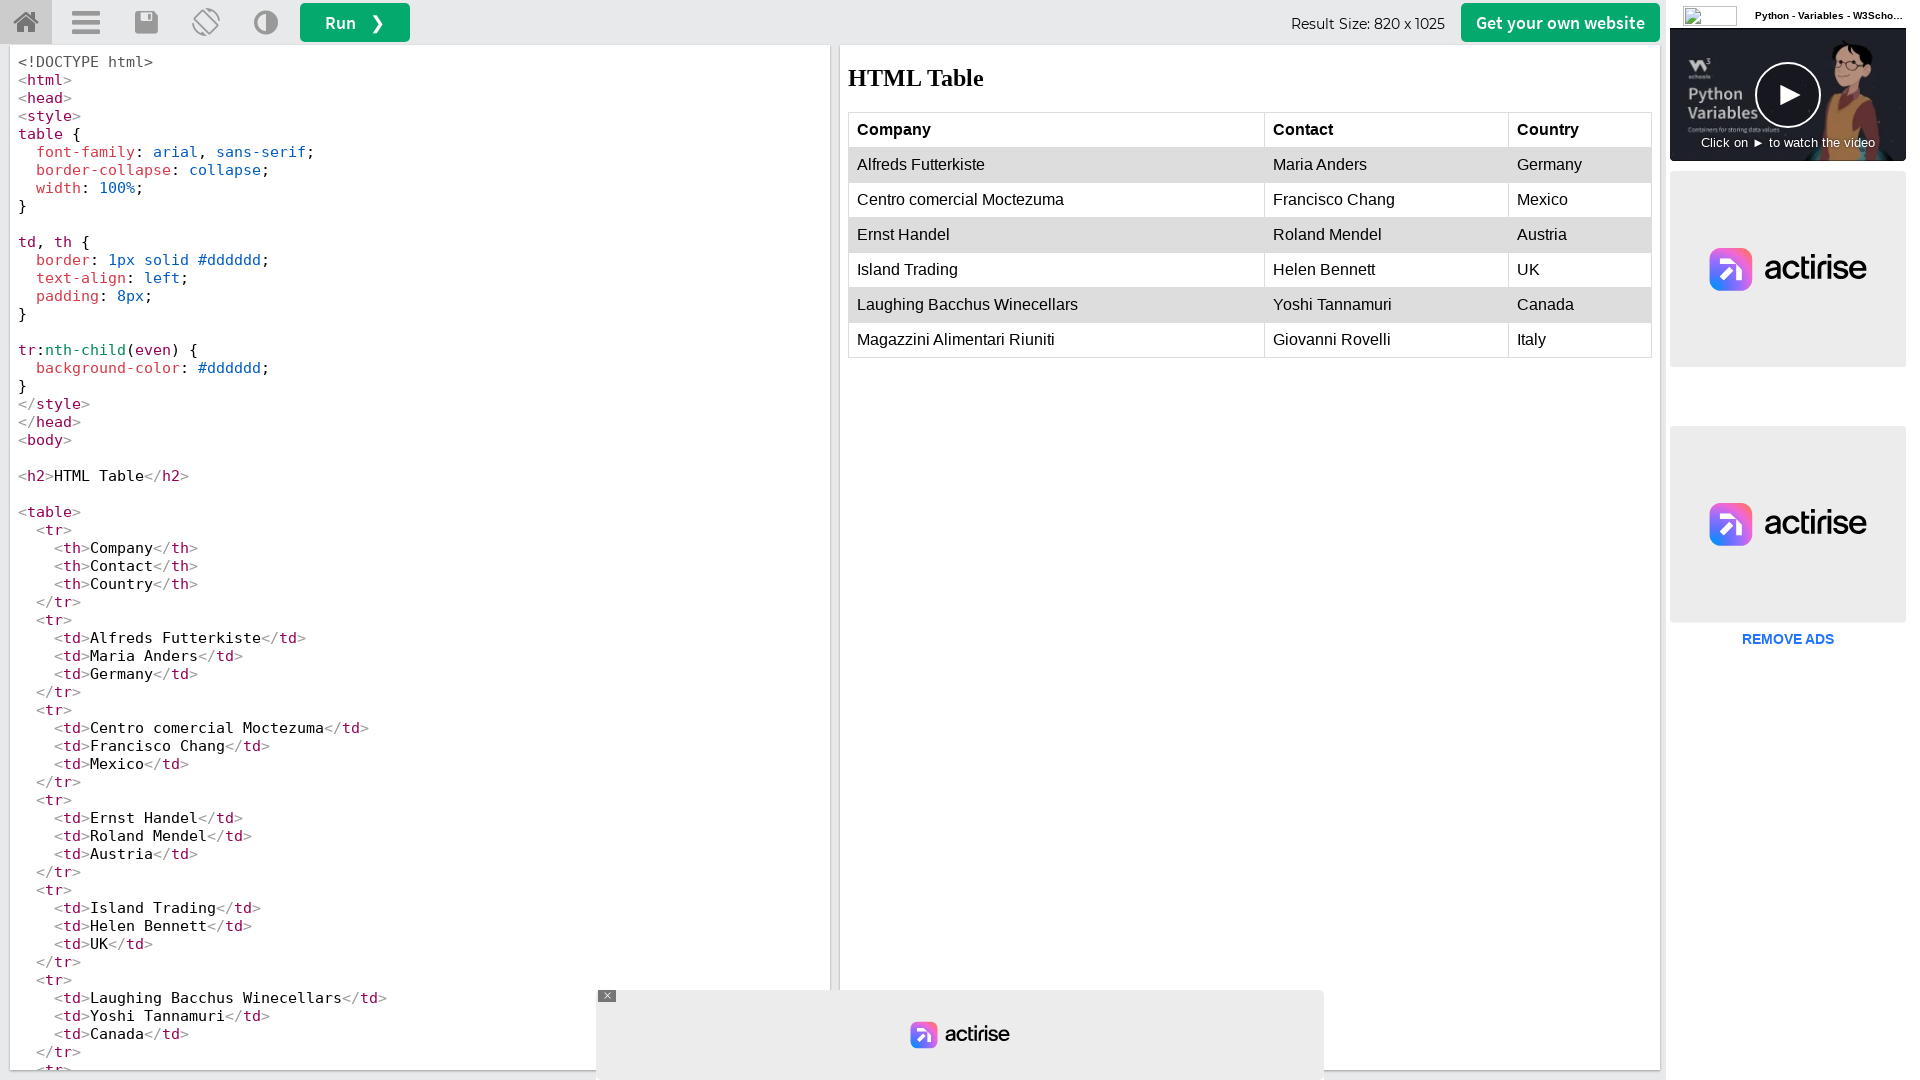

Retrieved all cells from row 4
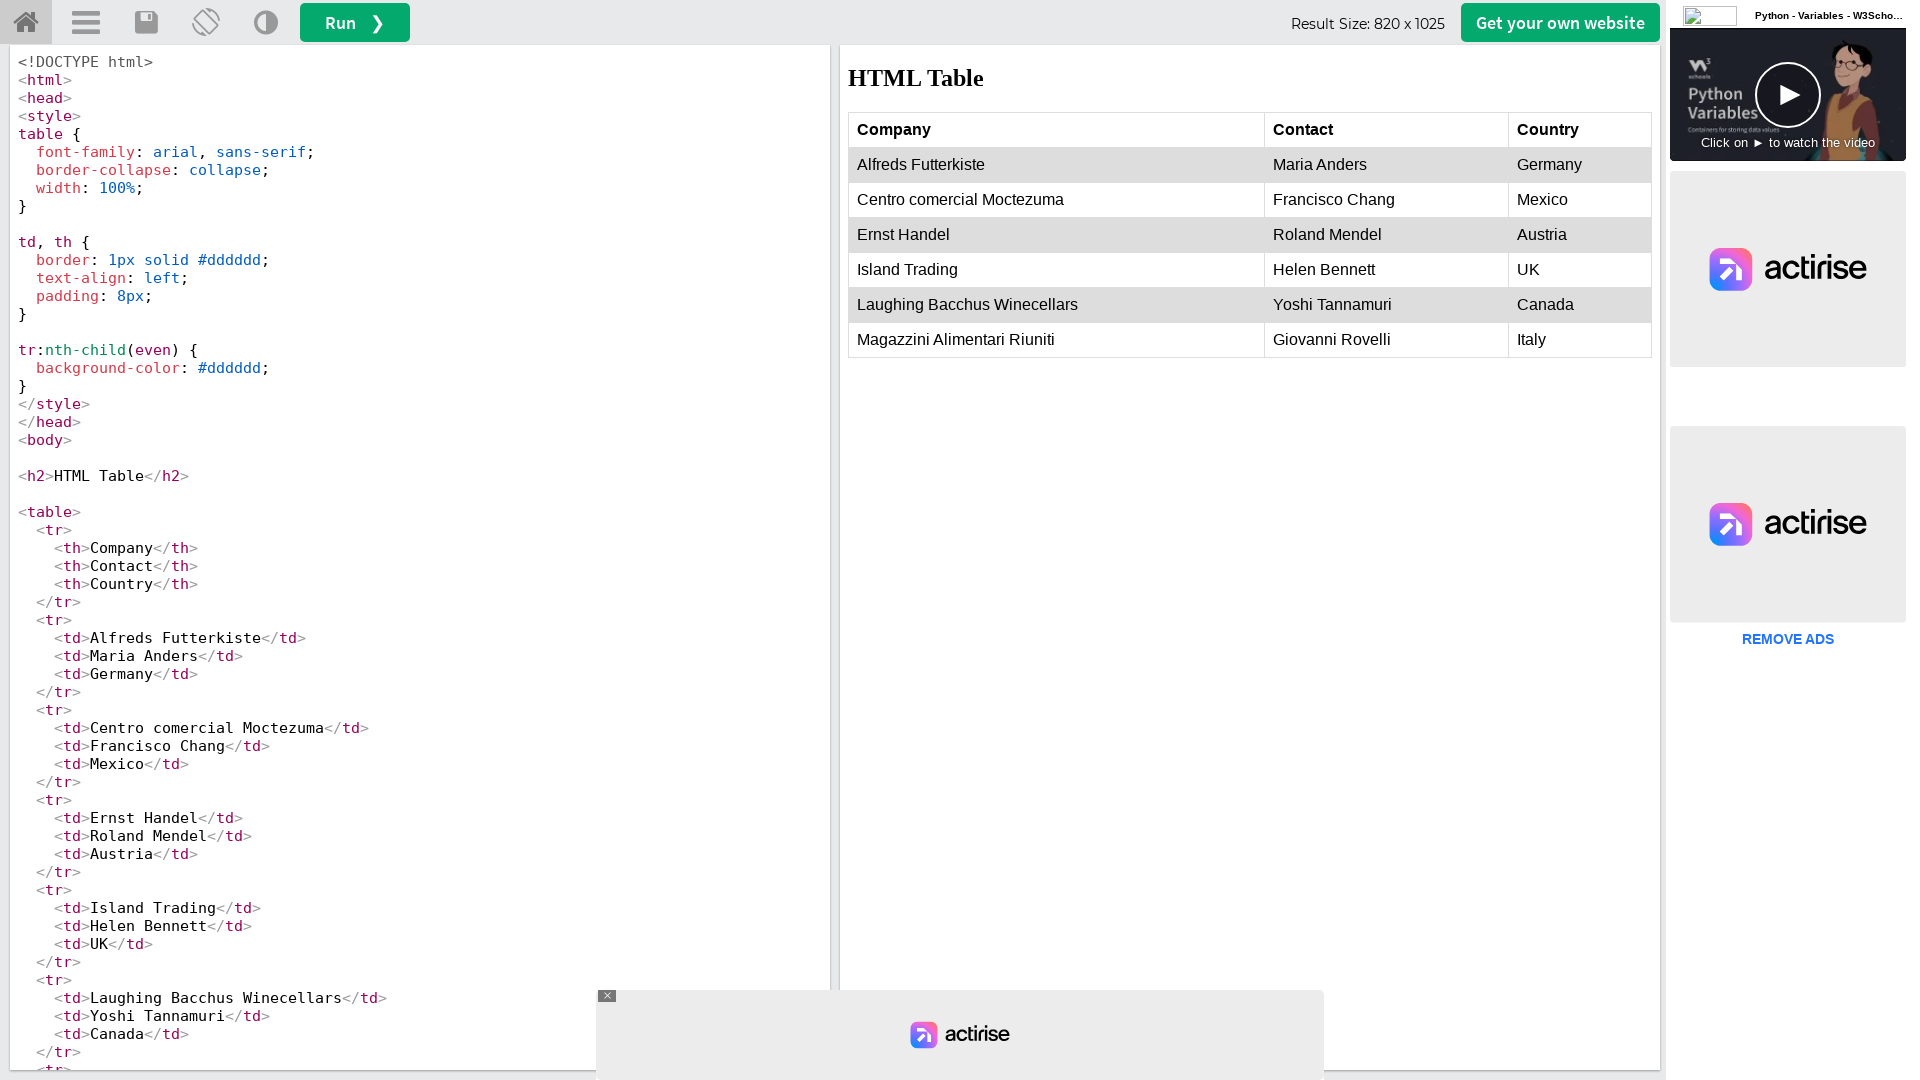

Read cell text content: 'Island Trading'
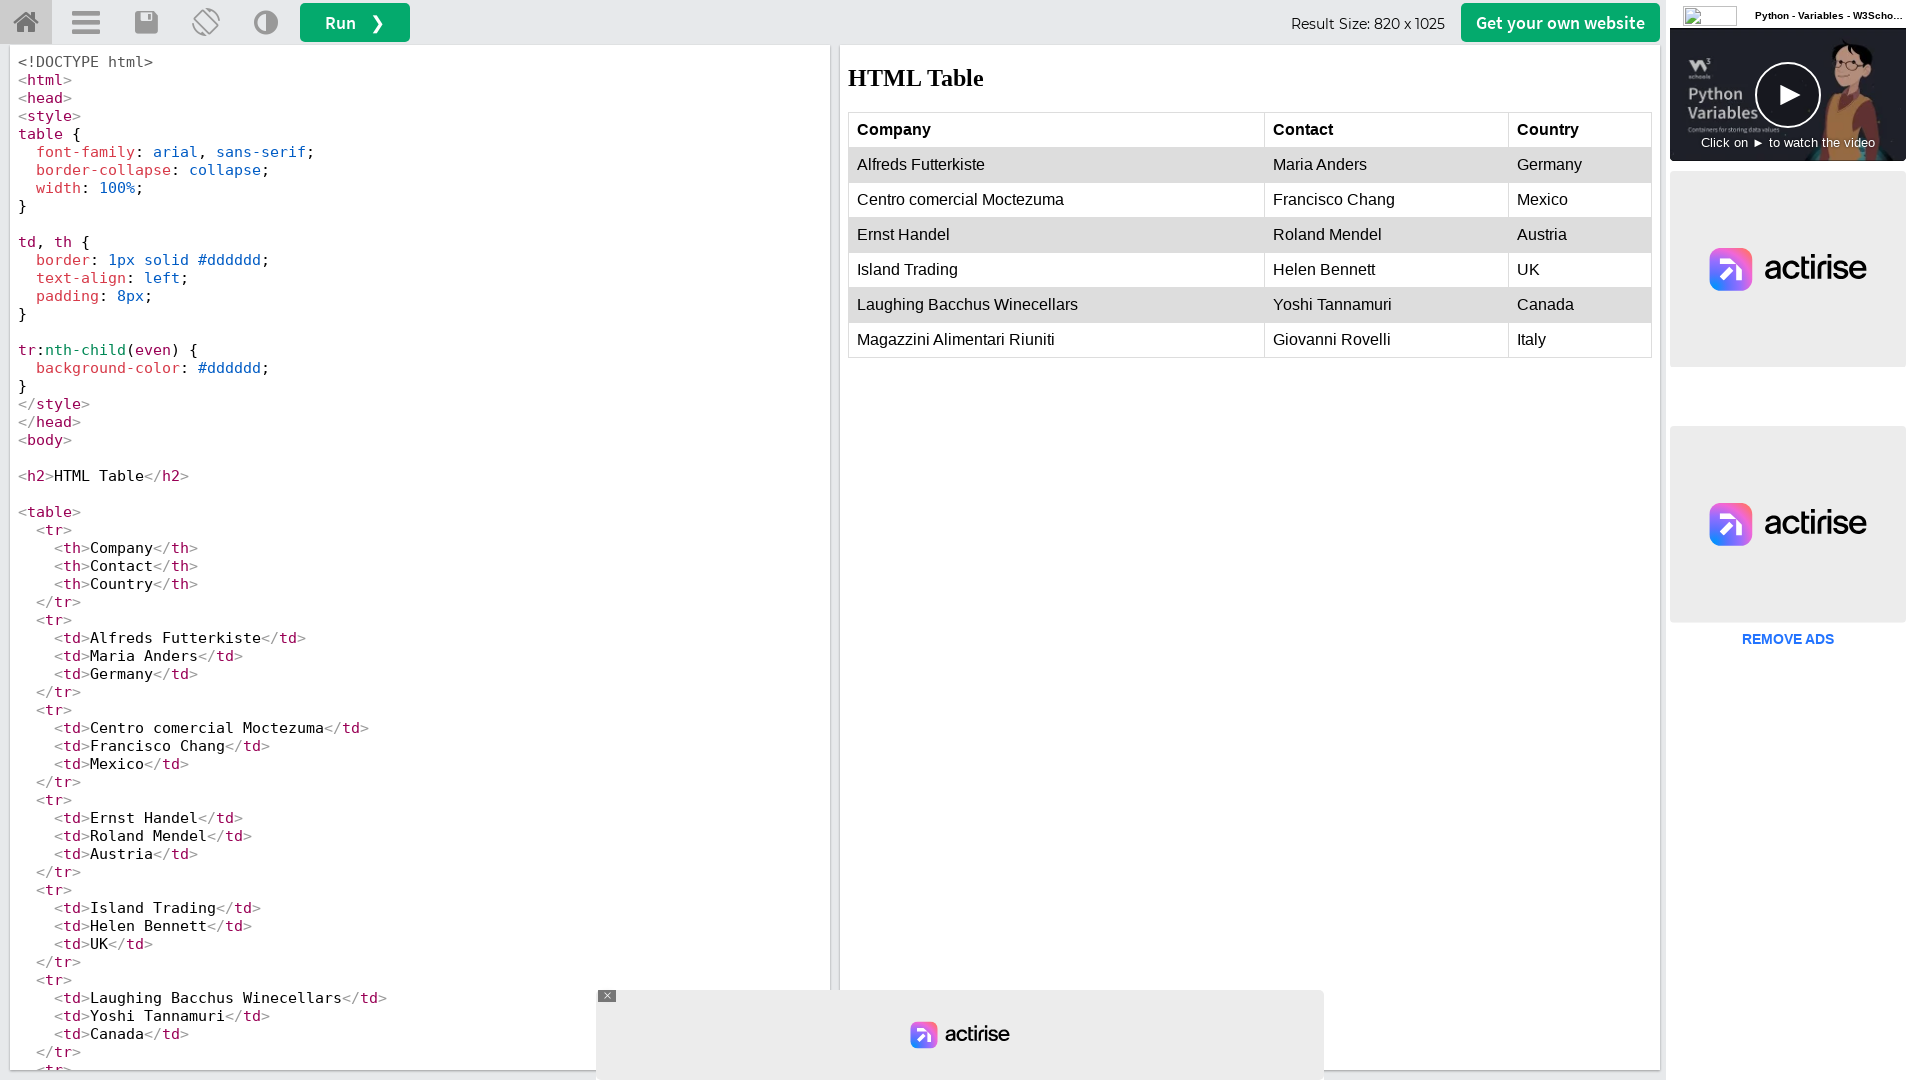

Read cell text content: 'Helen Bennett'
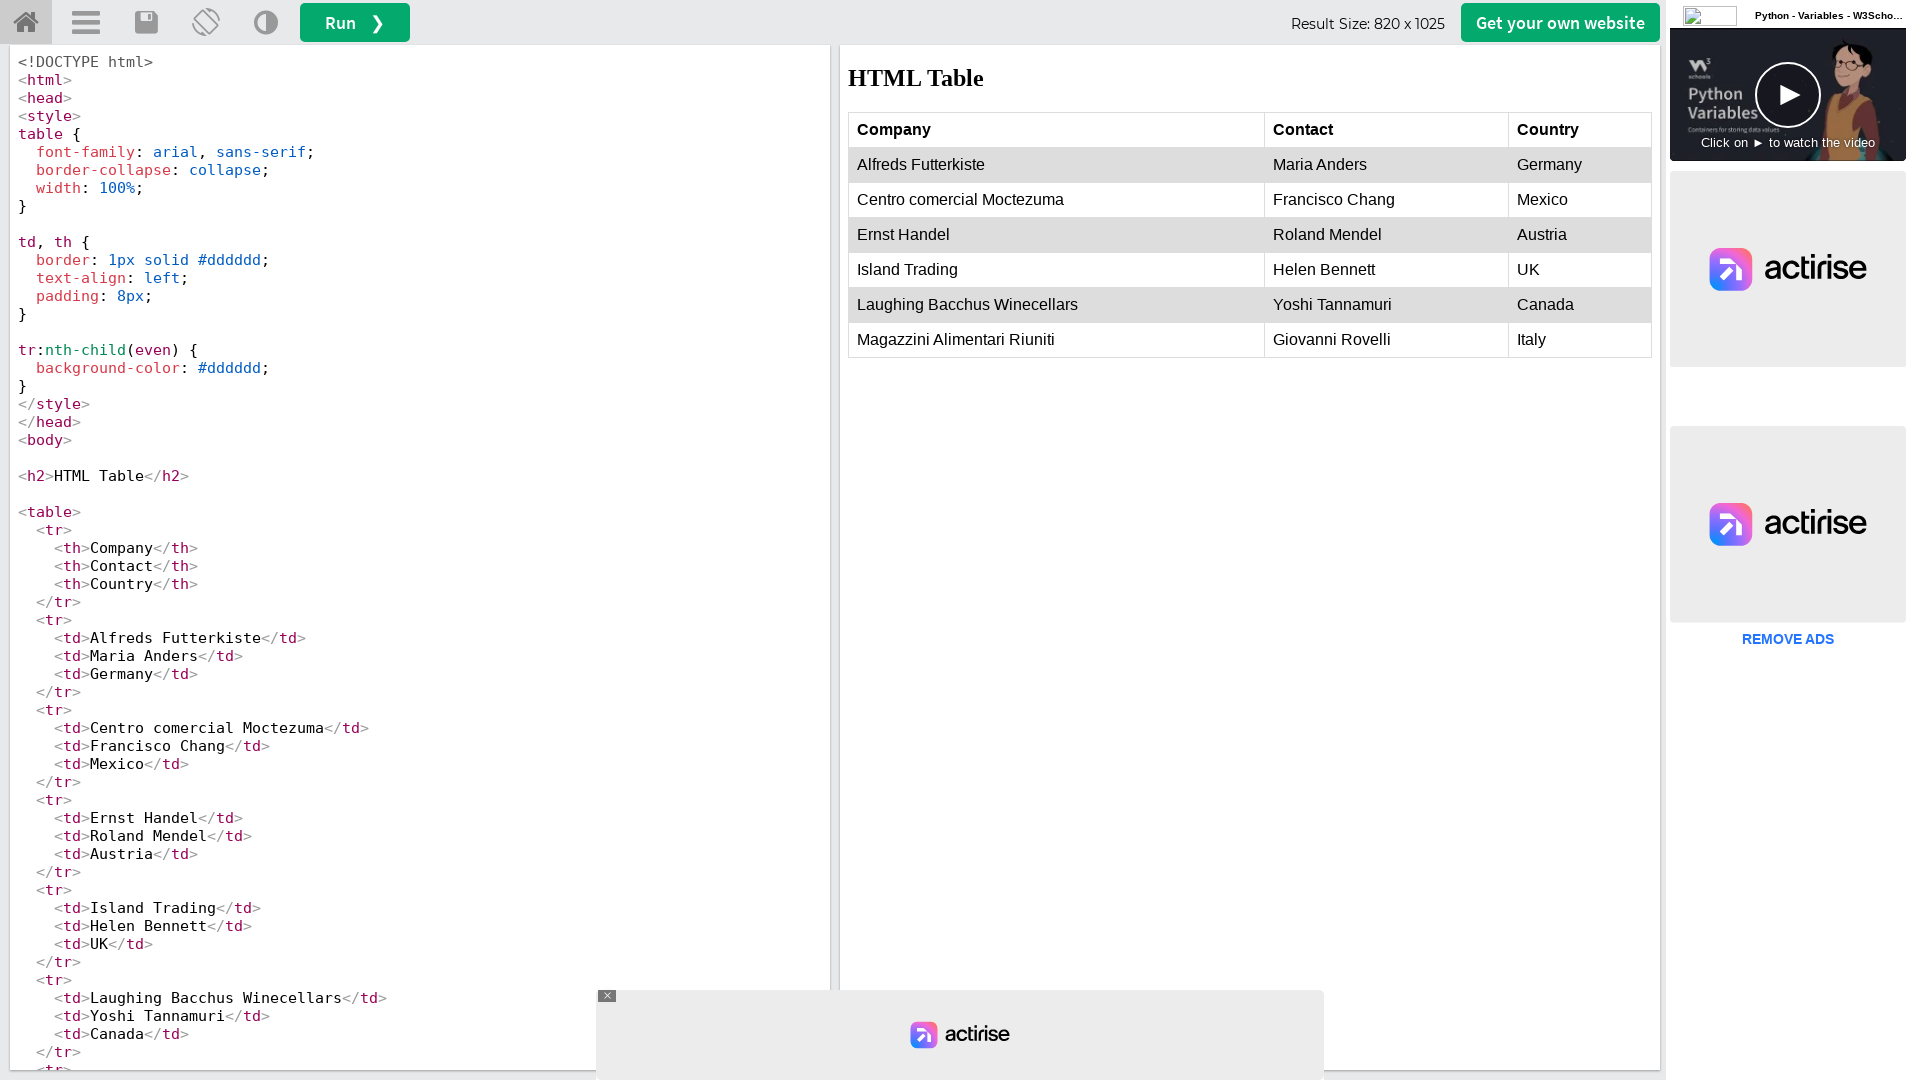

Read cell text content: 'UK'
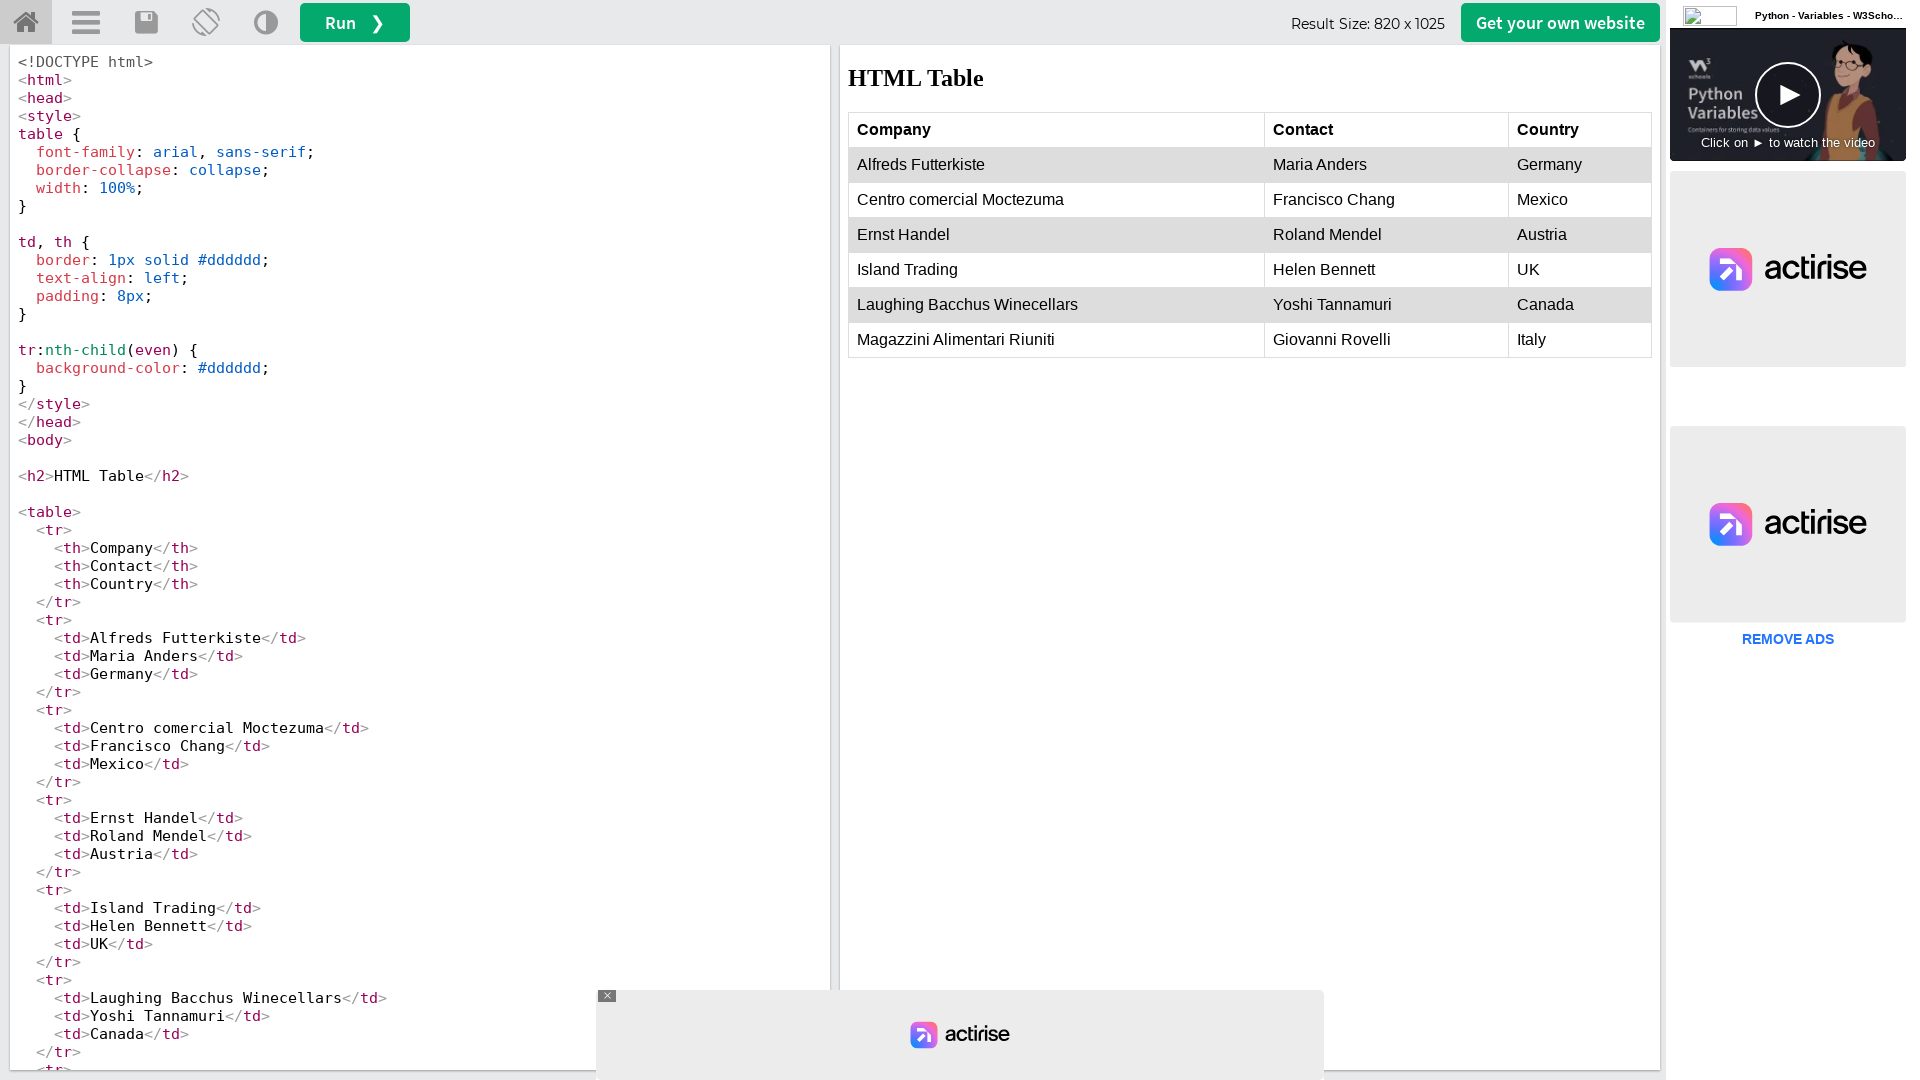

Found UK row with company name: 'Island Trading'
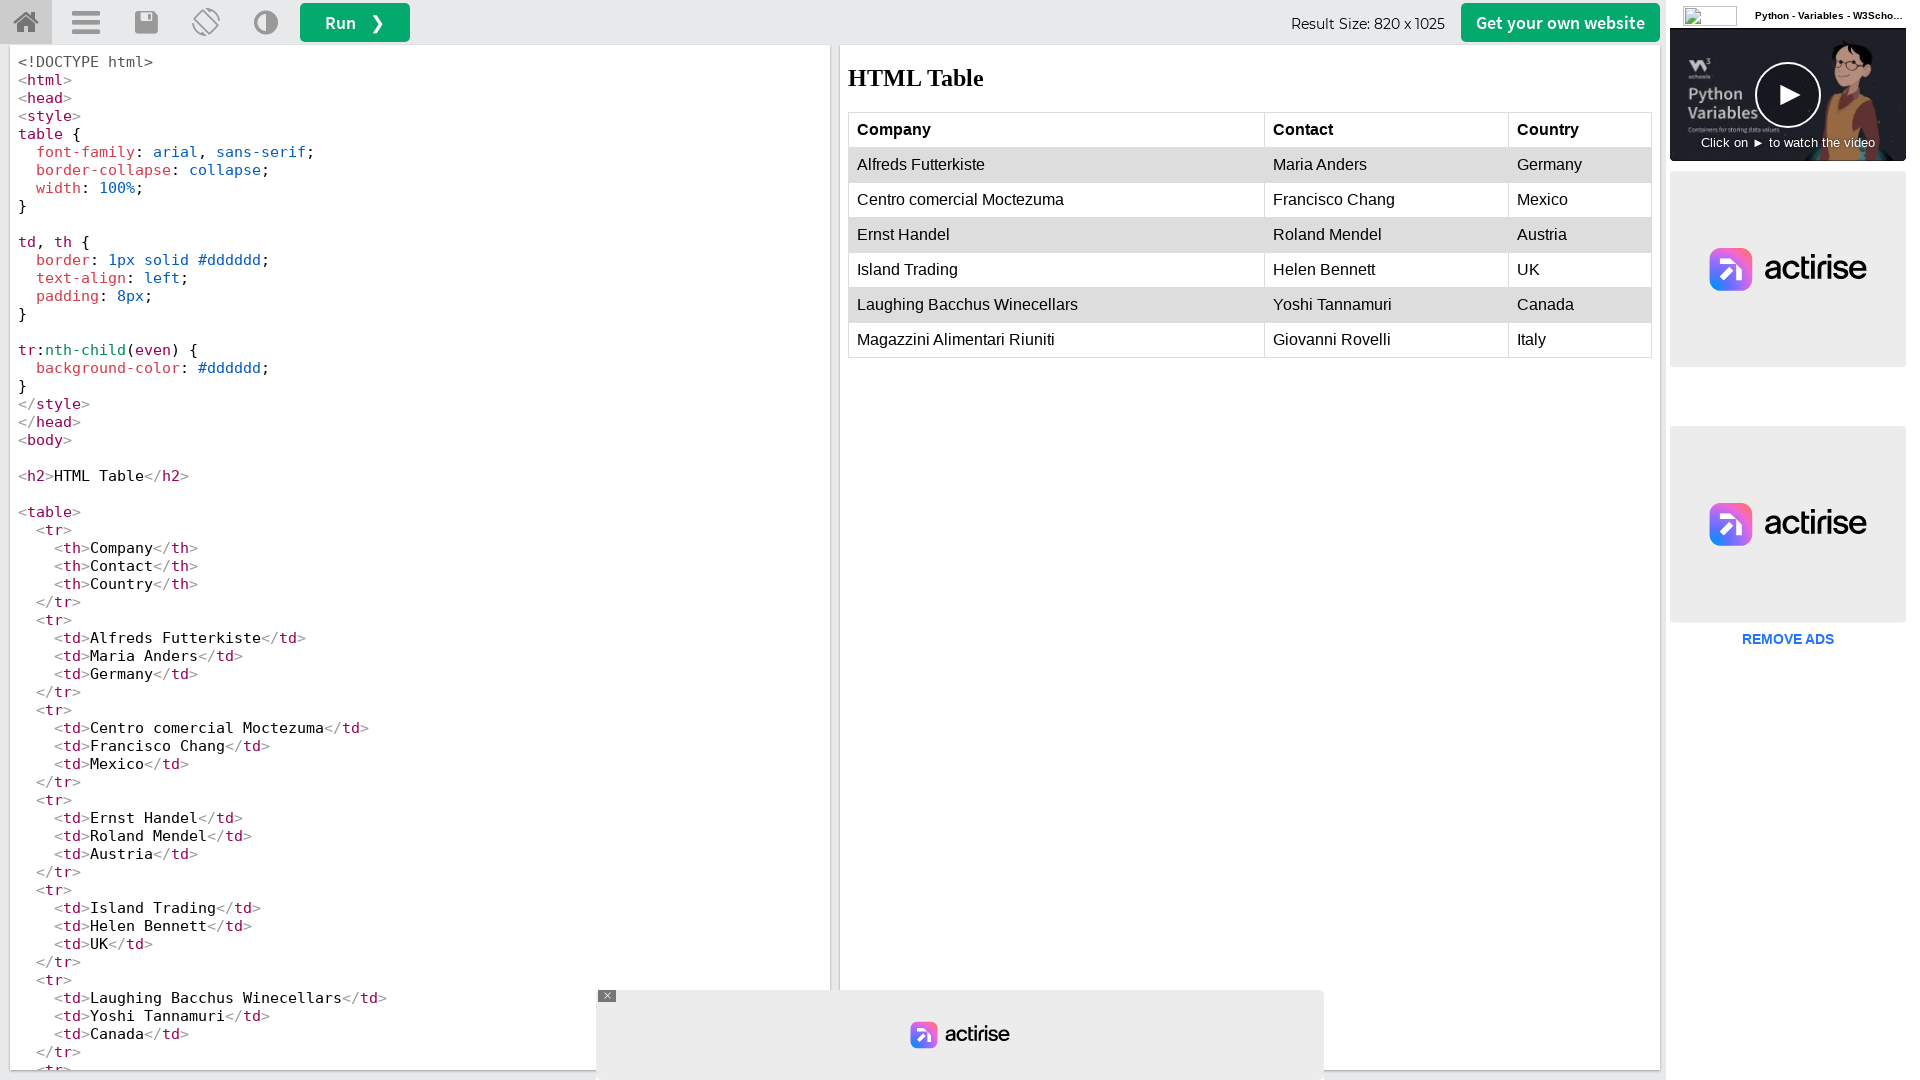

Clicked on company cell for 'Island Trading' at (1057, 270) on #iframeResult >> internal:control=enter-frame >> table tbody tr >> nth=4 >> td >
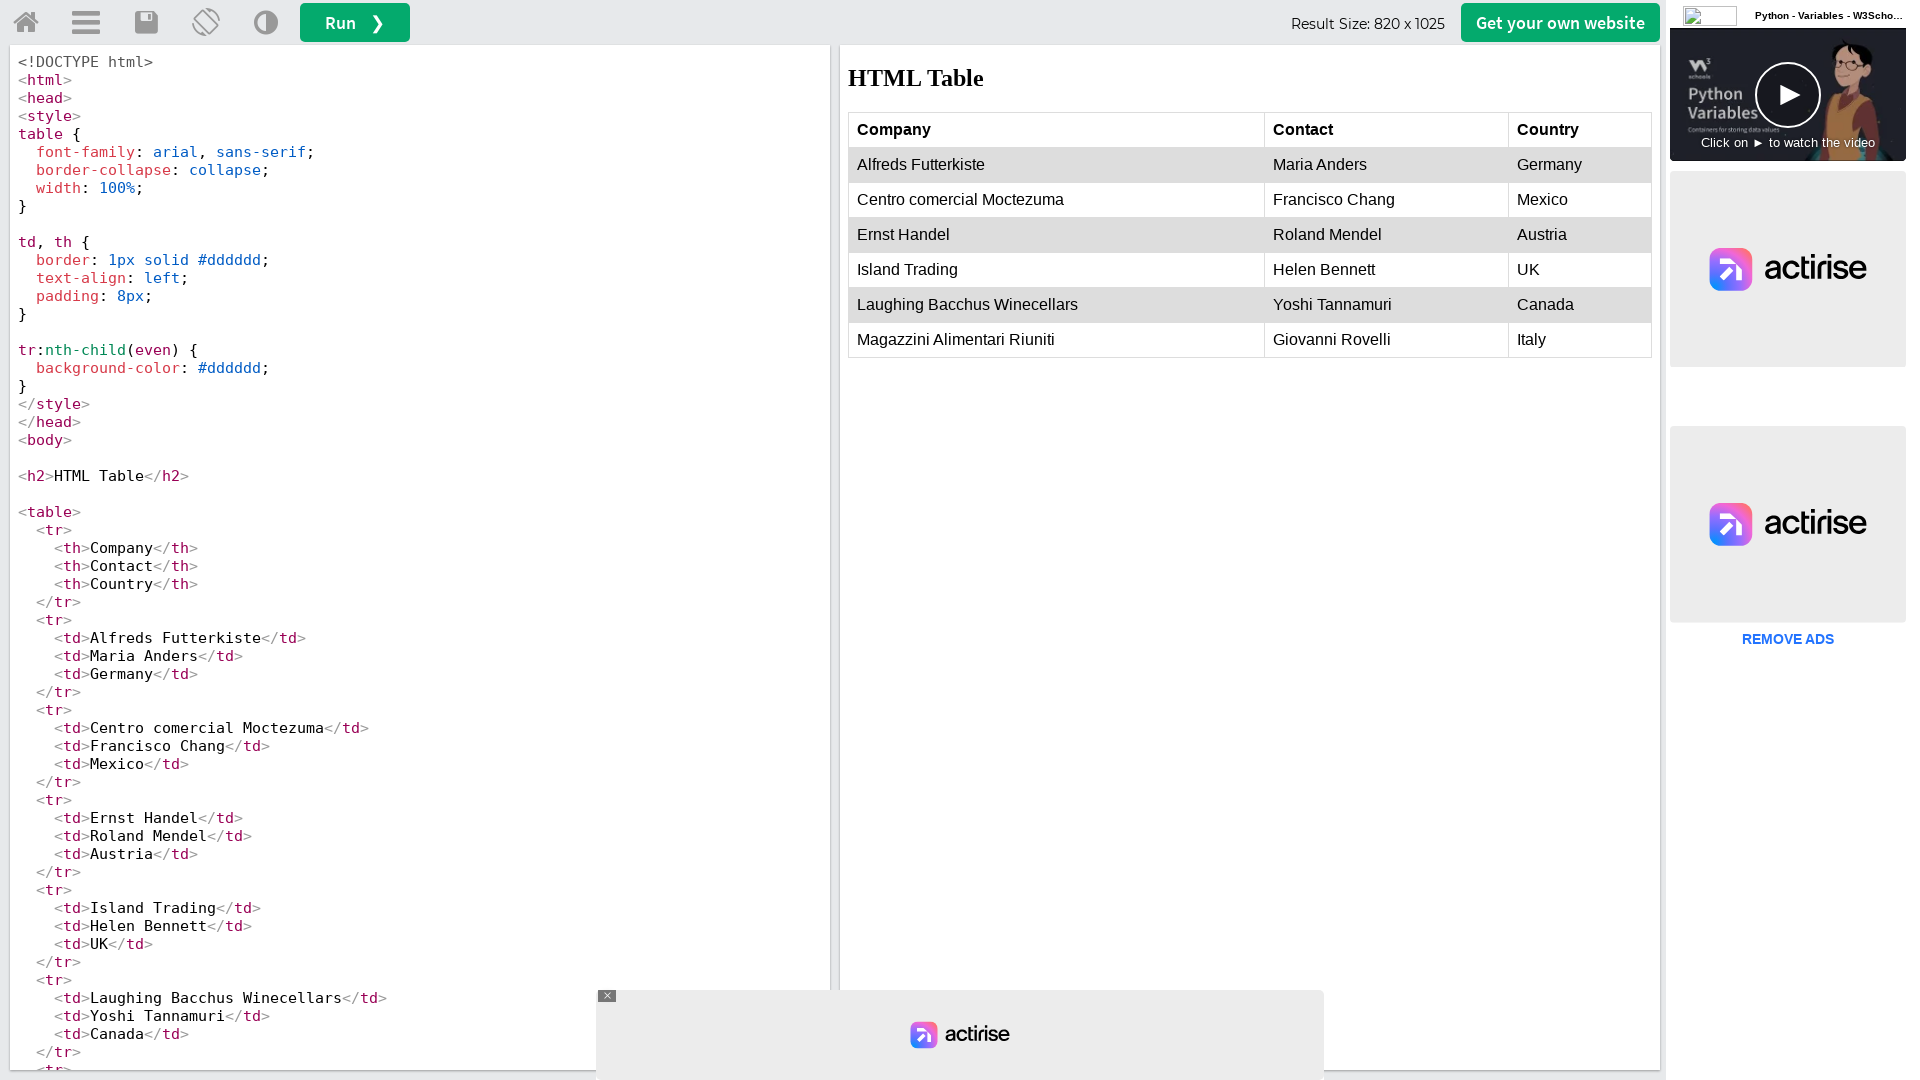

Retrieved all cells from row 5
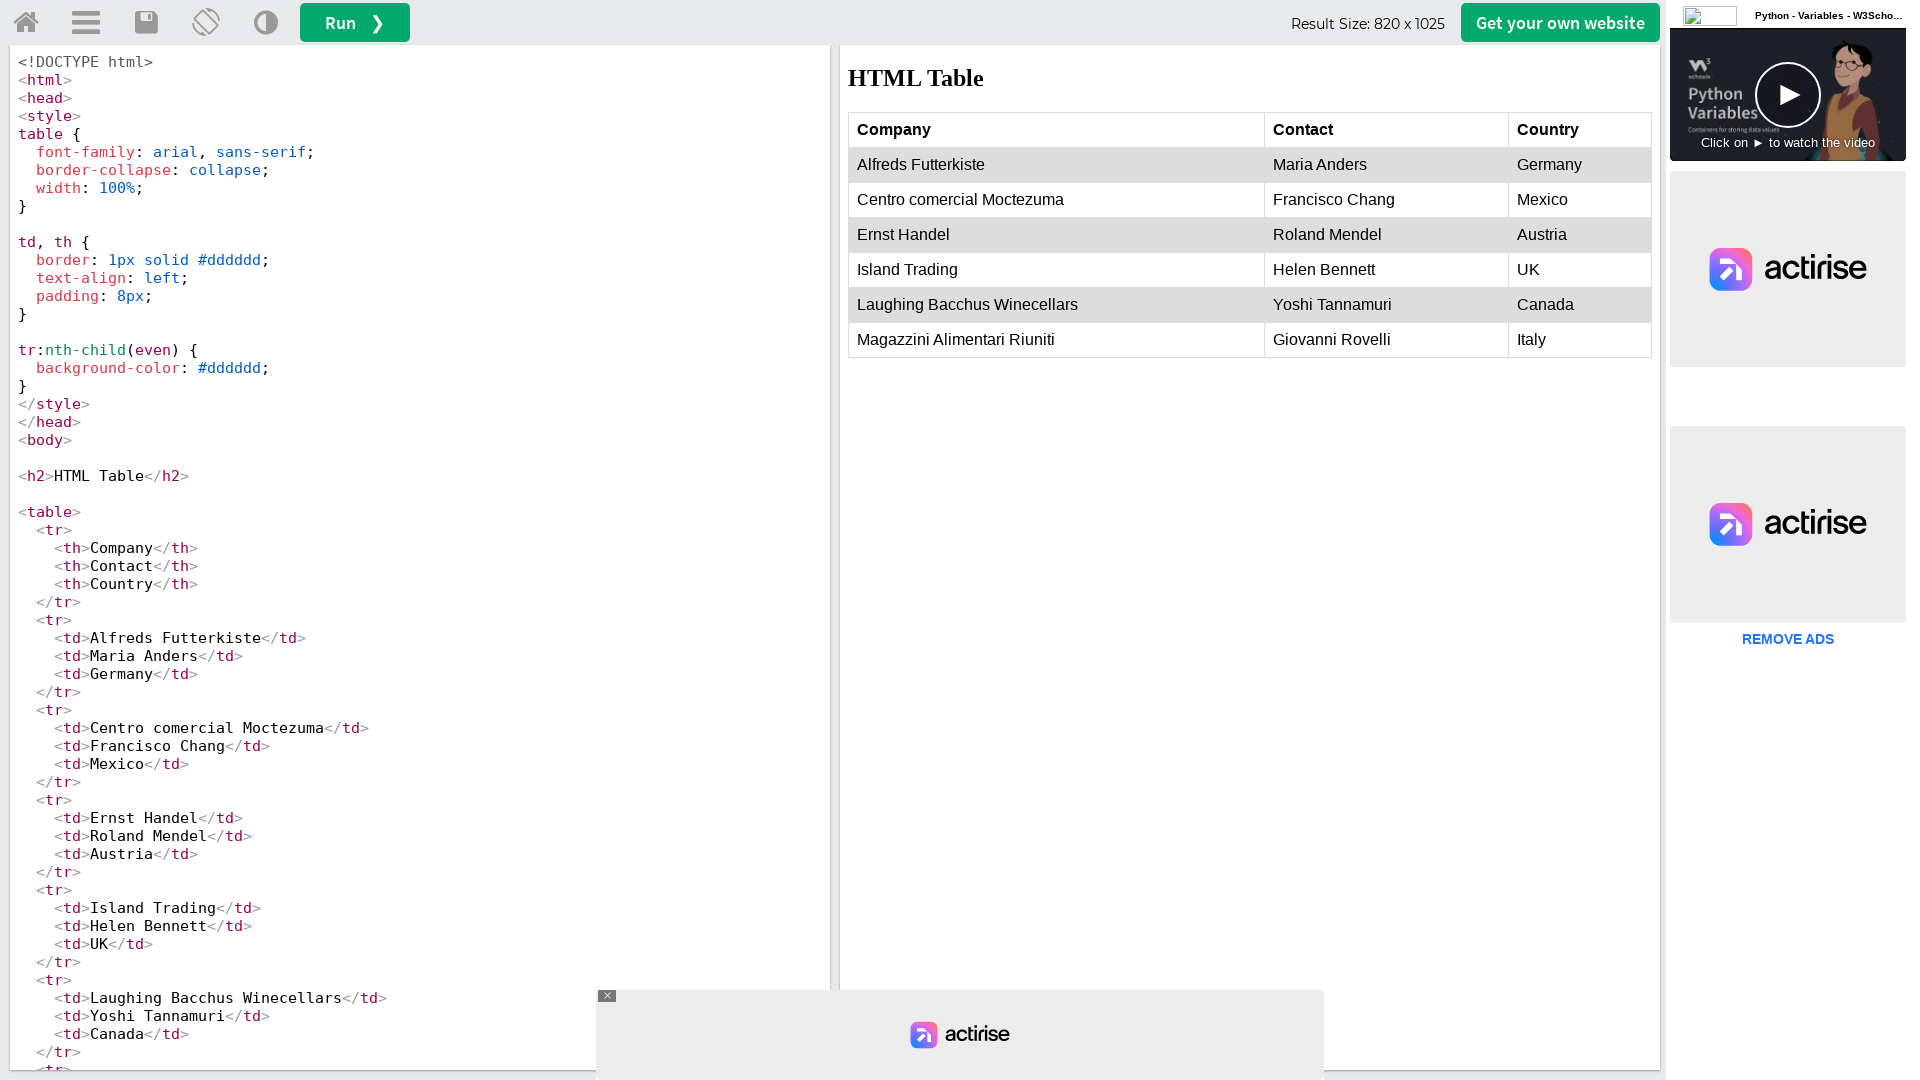

Read cell text content: 'Laughing Bacchus Winecellars'
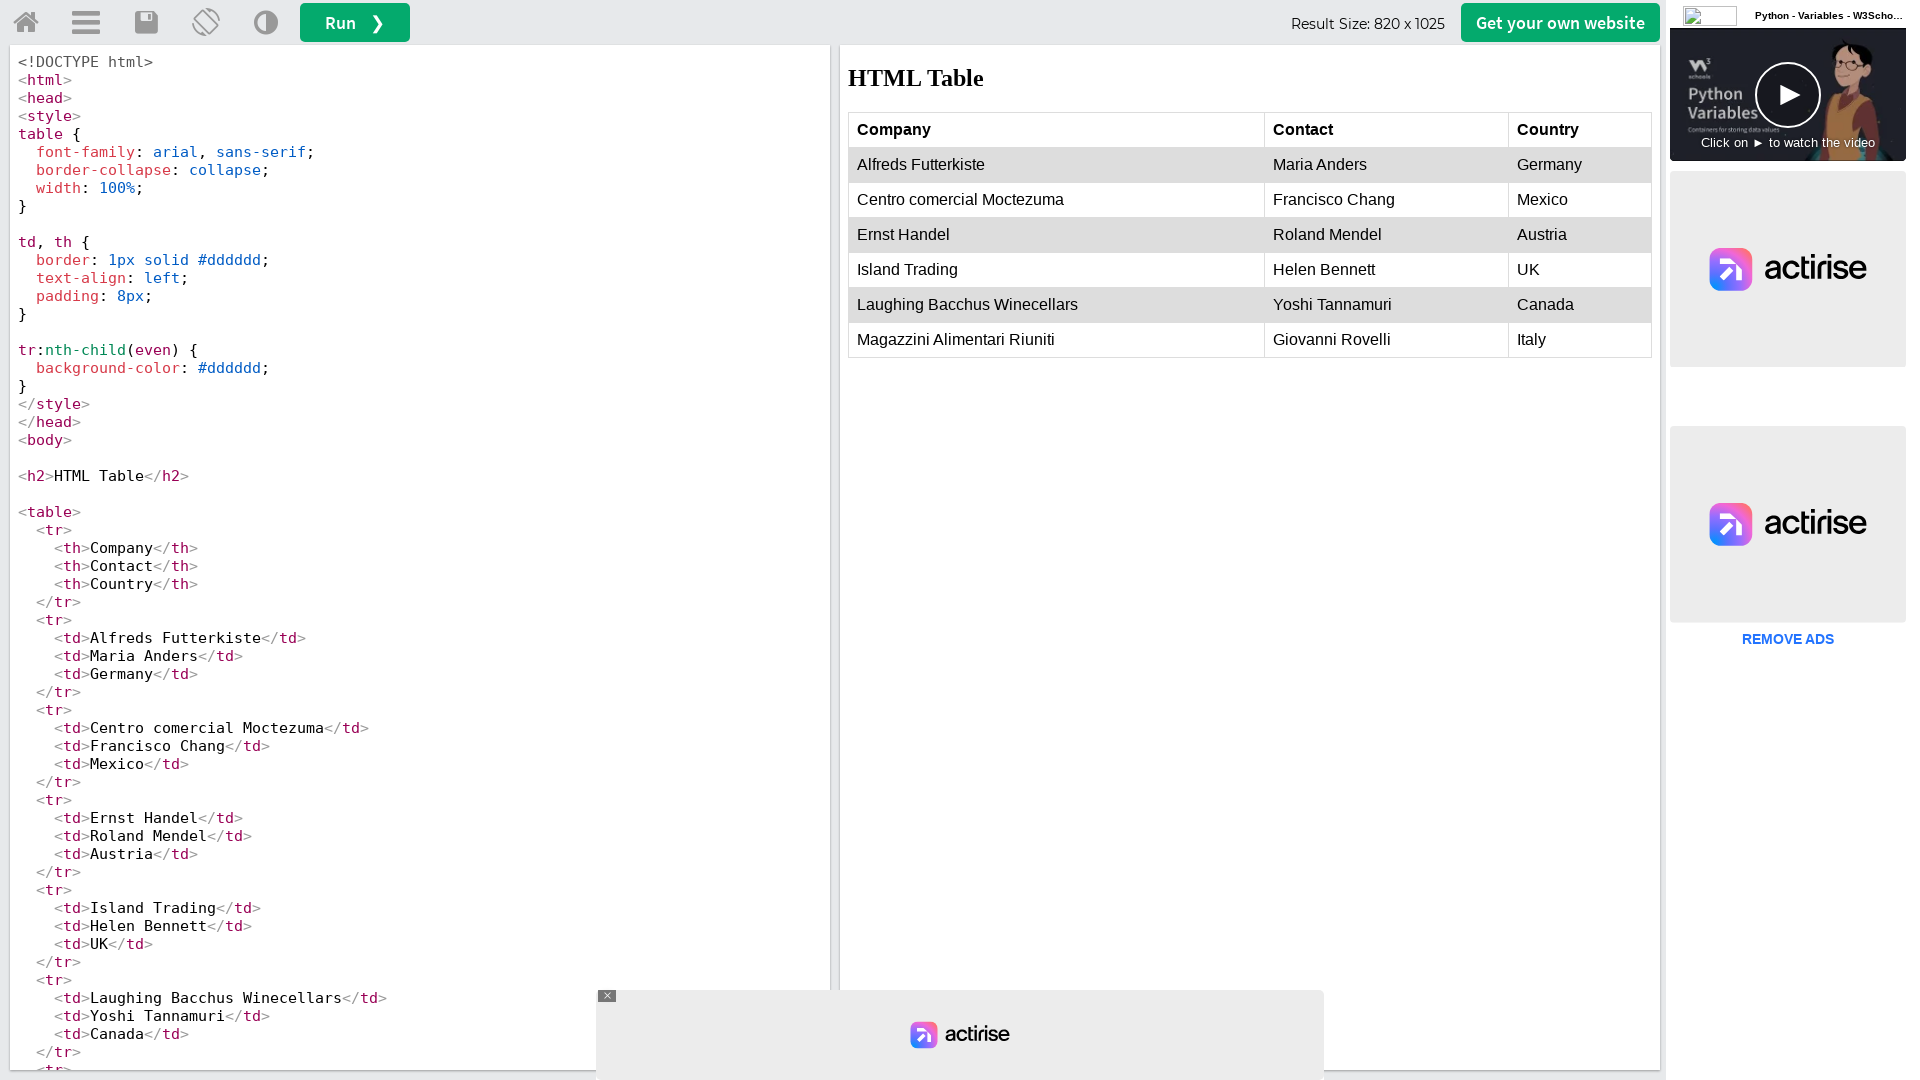

Read cell text content: 'Yoshi Tannamuri'
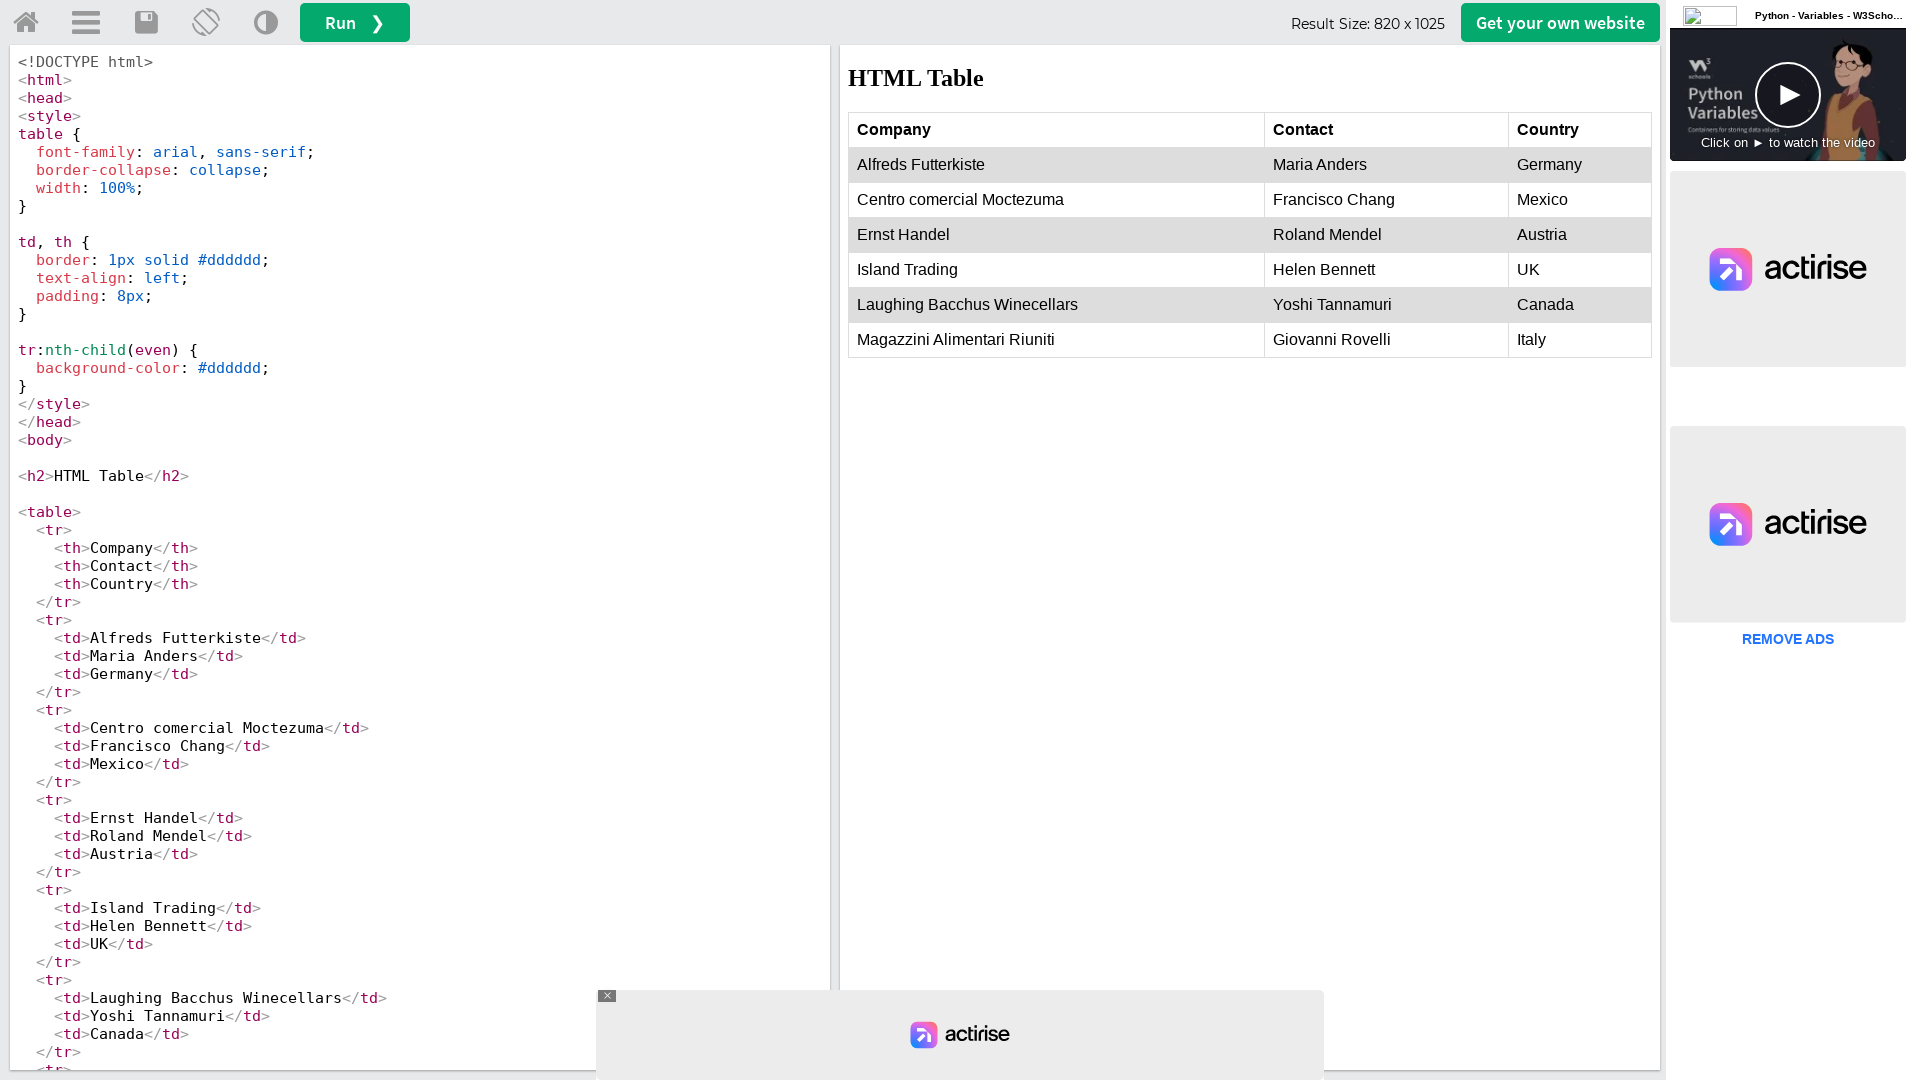

Read cell text content: 'Canada'
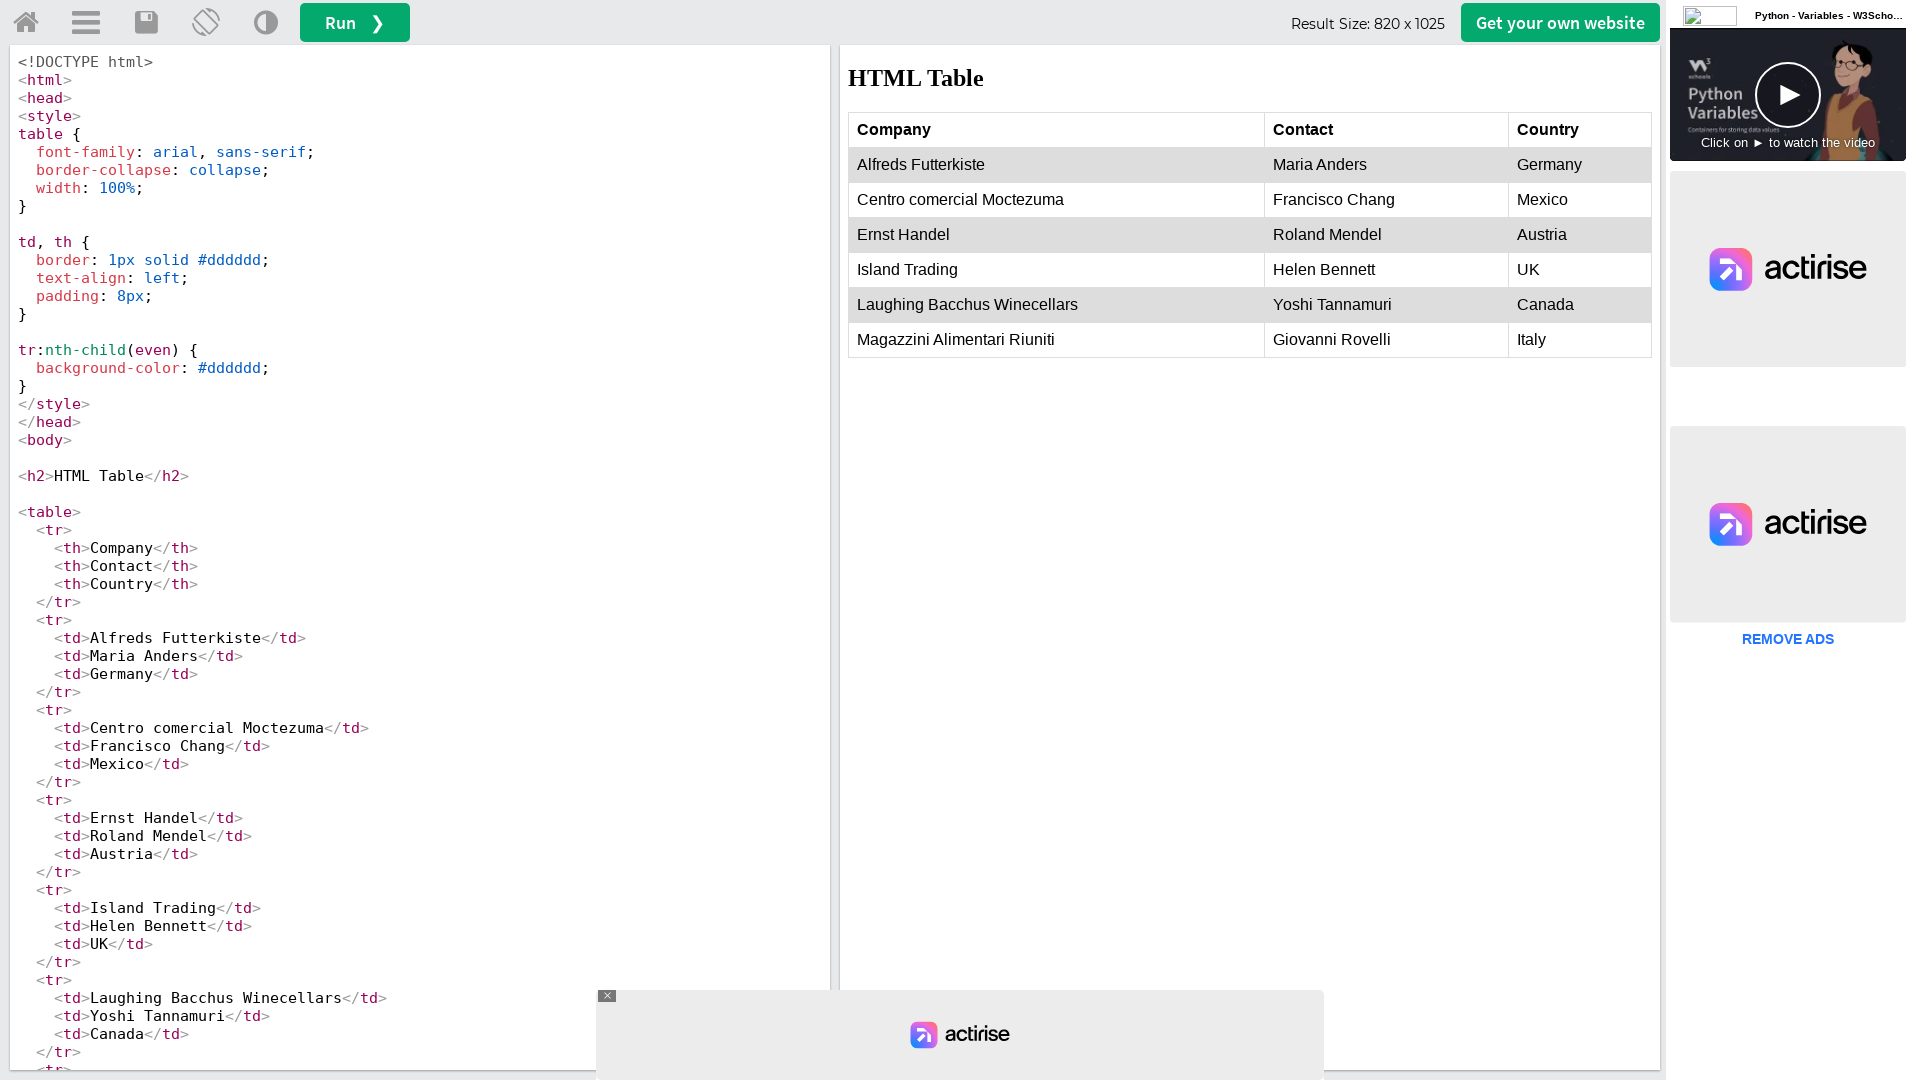

Retrieved all cells from row 6
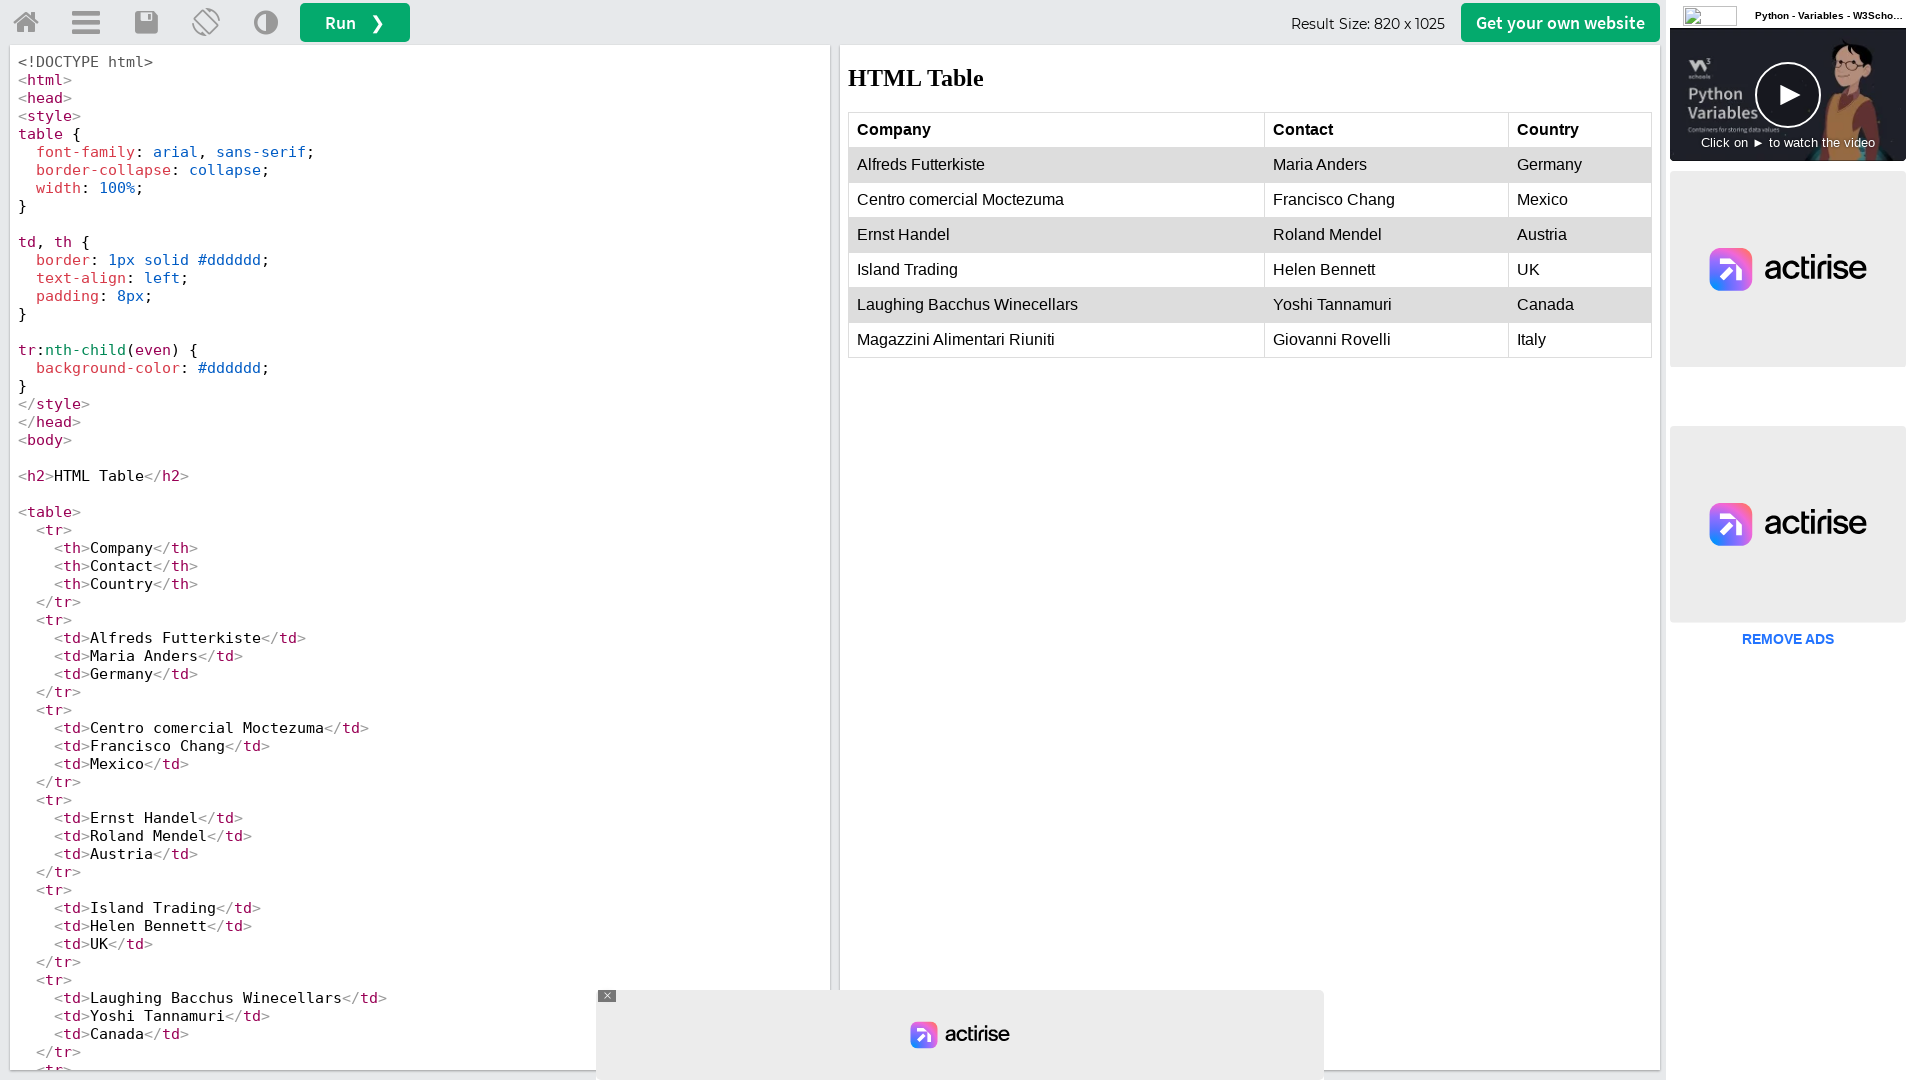

Read cell text content: 'Magazzini Alimentari Riuniti'
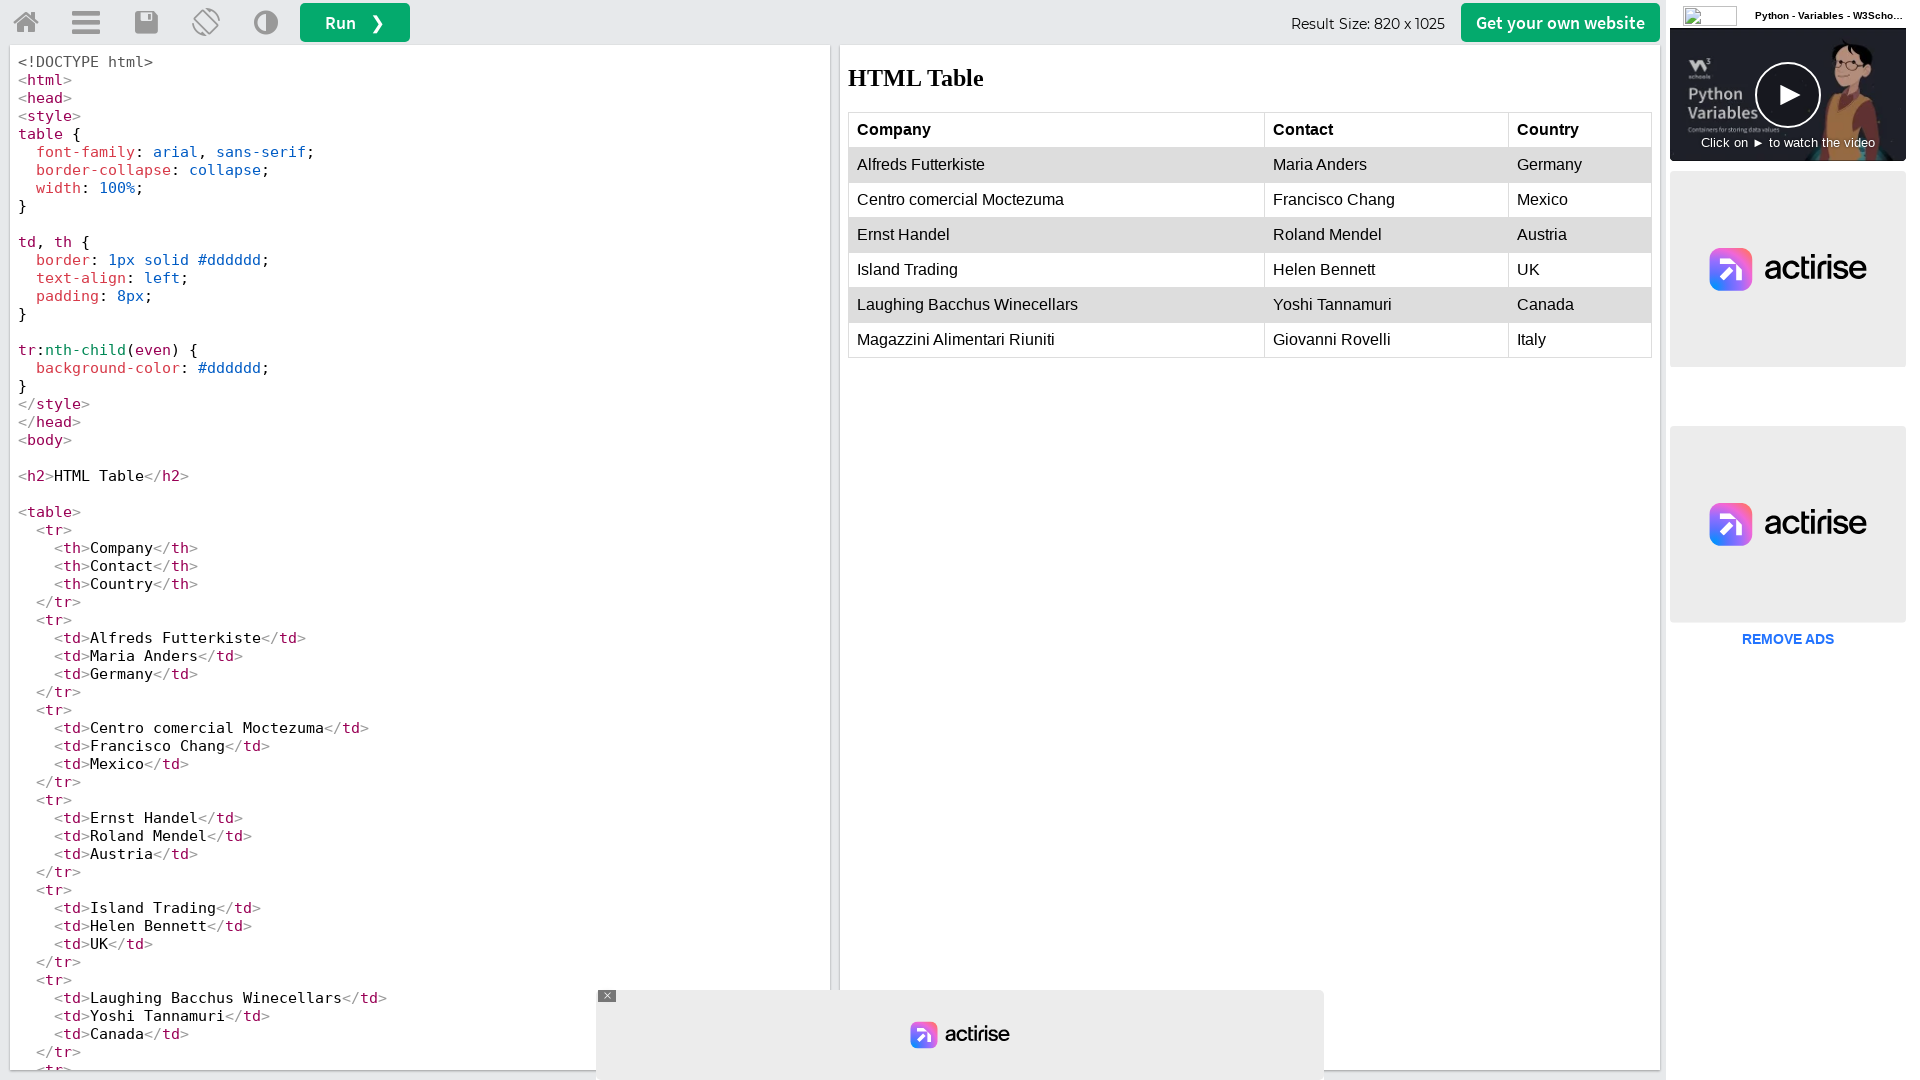

Read cell text content: 'Giovanni Rovelli'
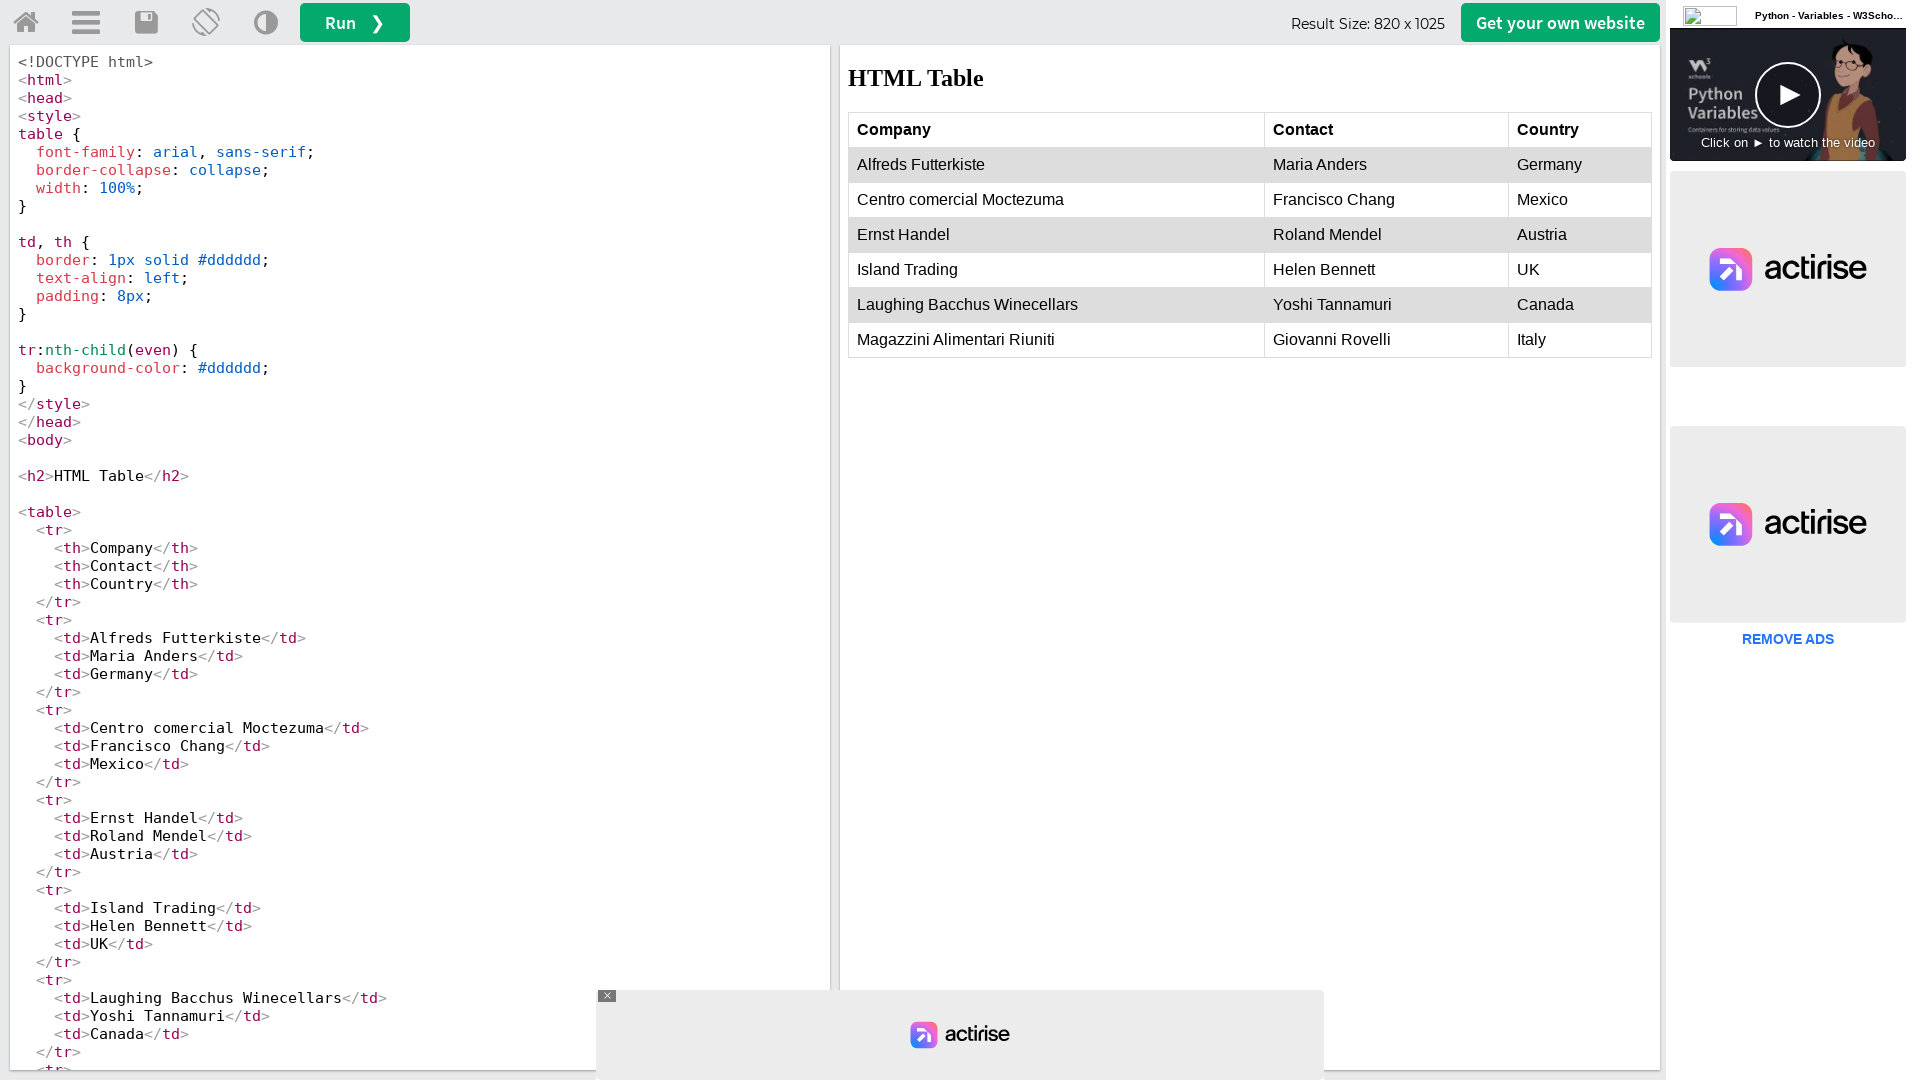

Read cell text content: 'Italy'
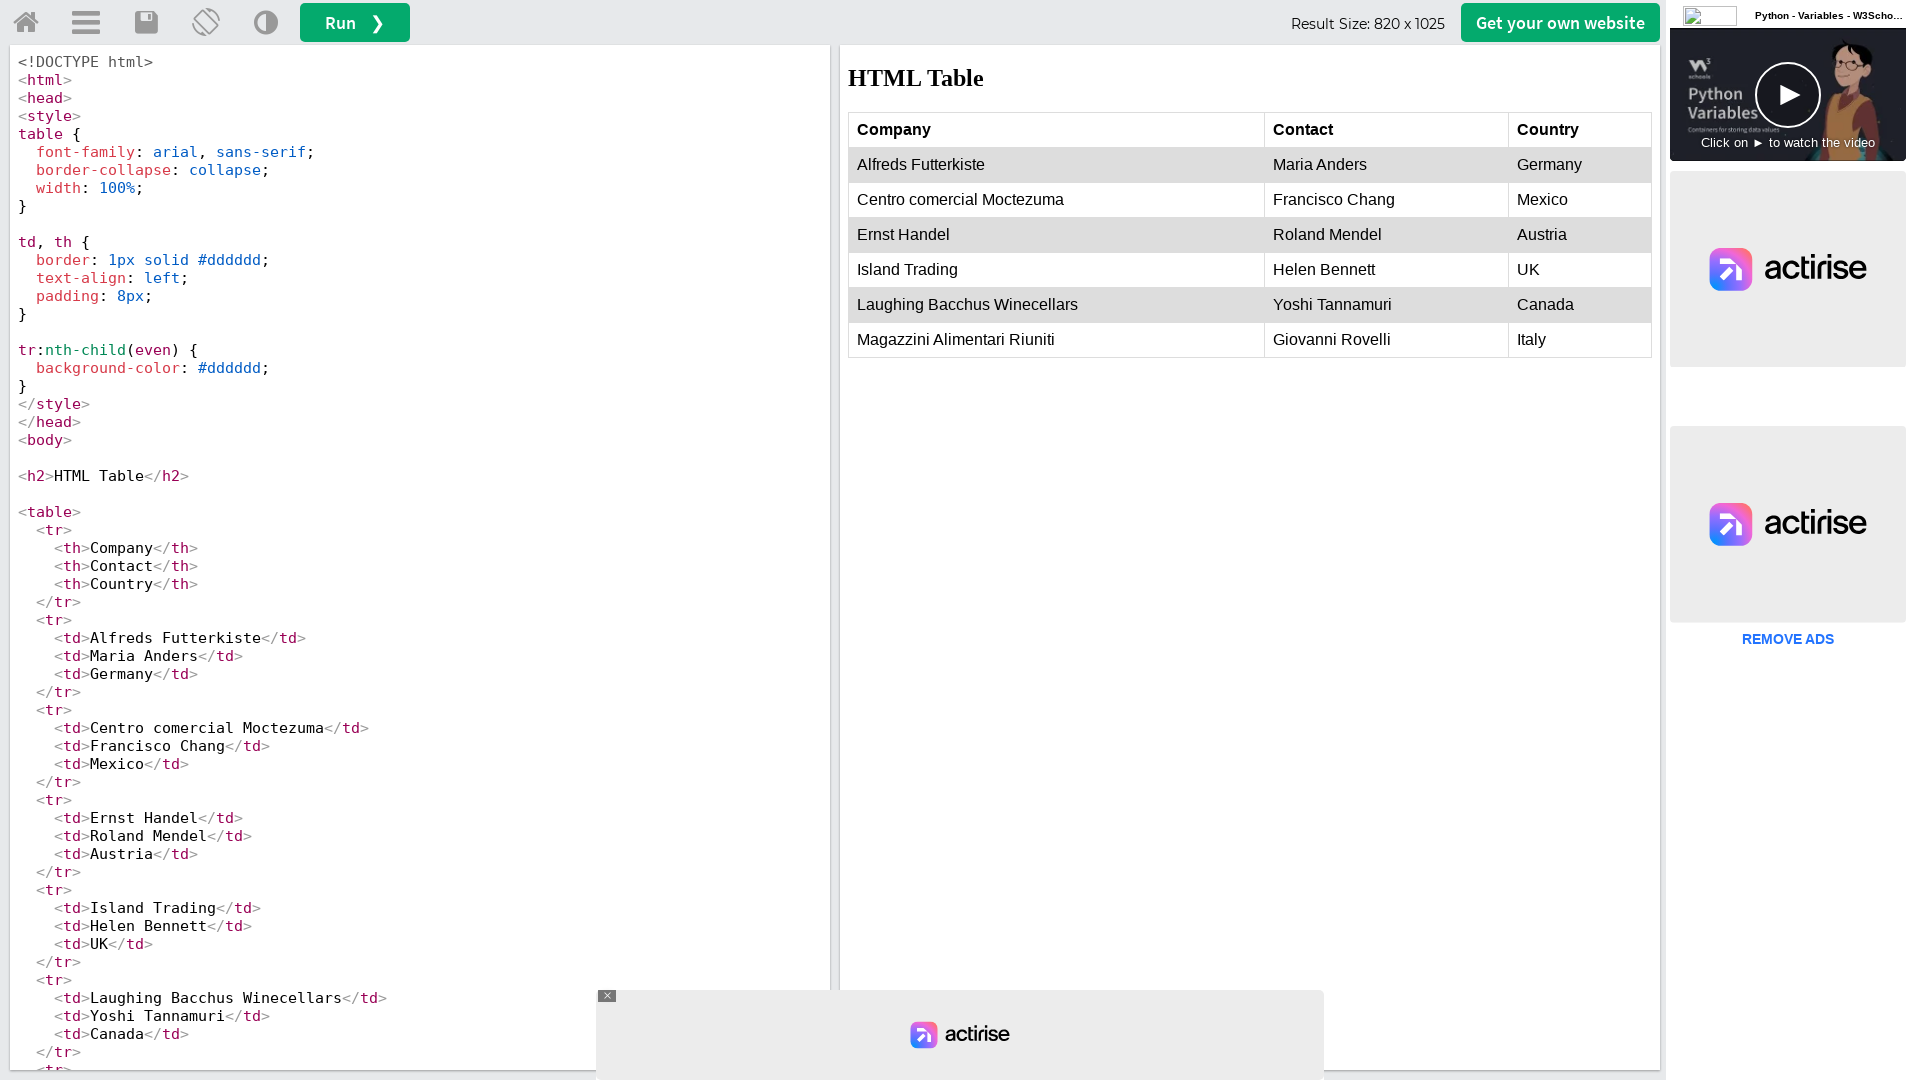

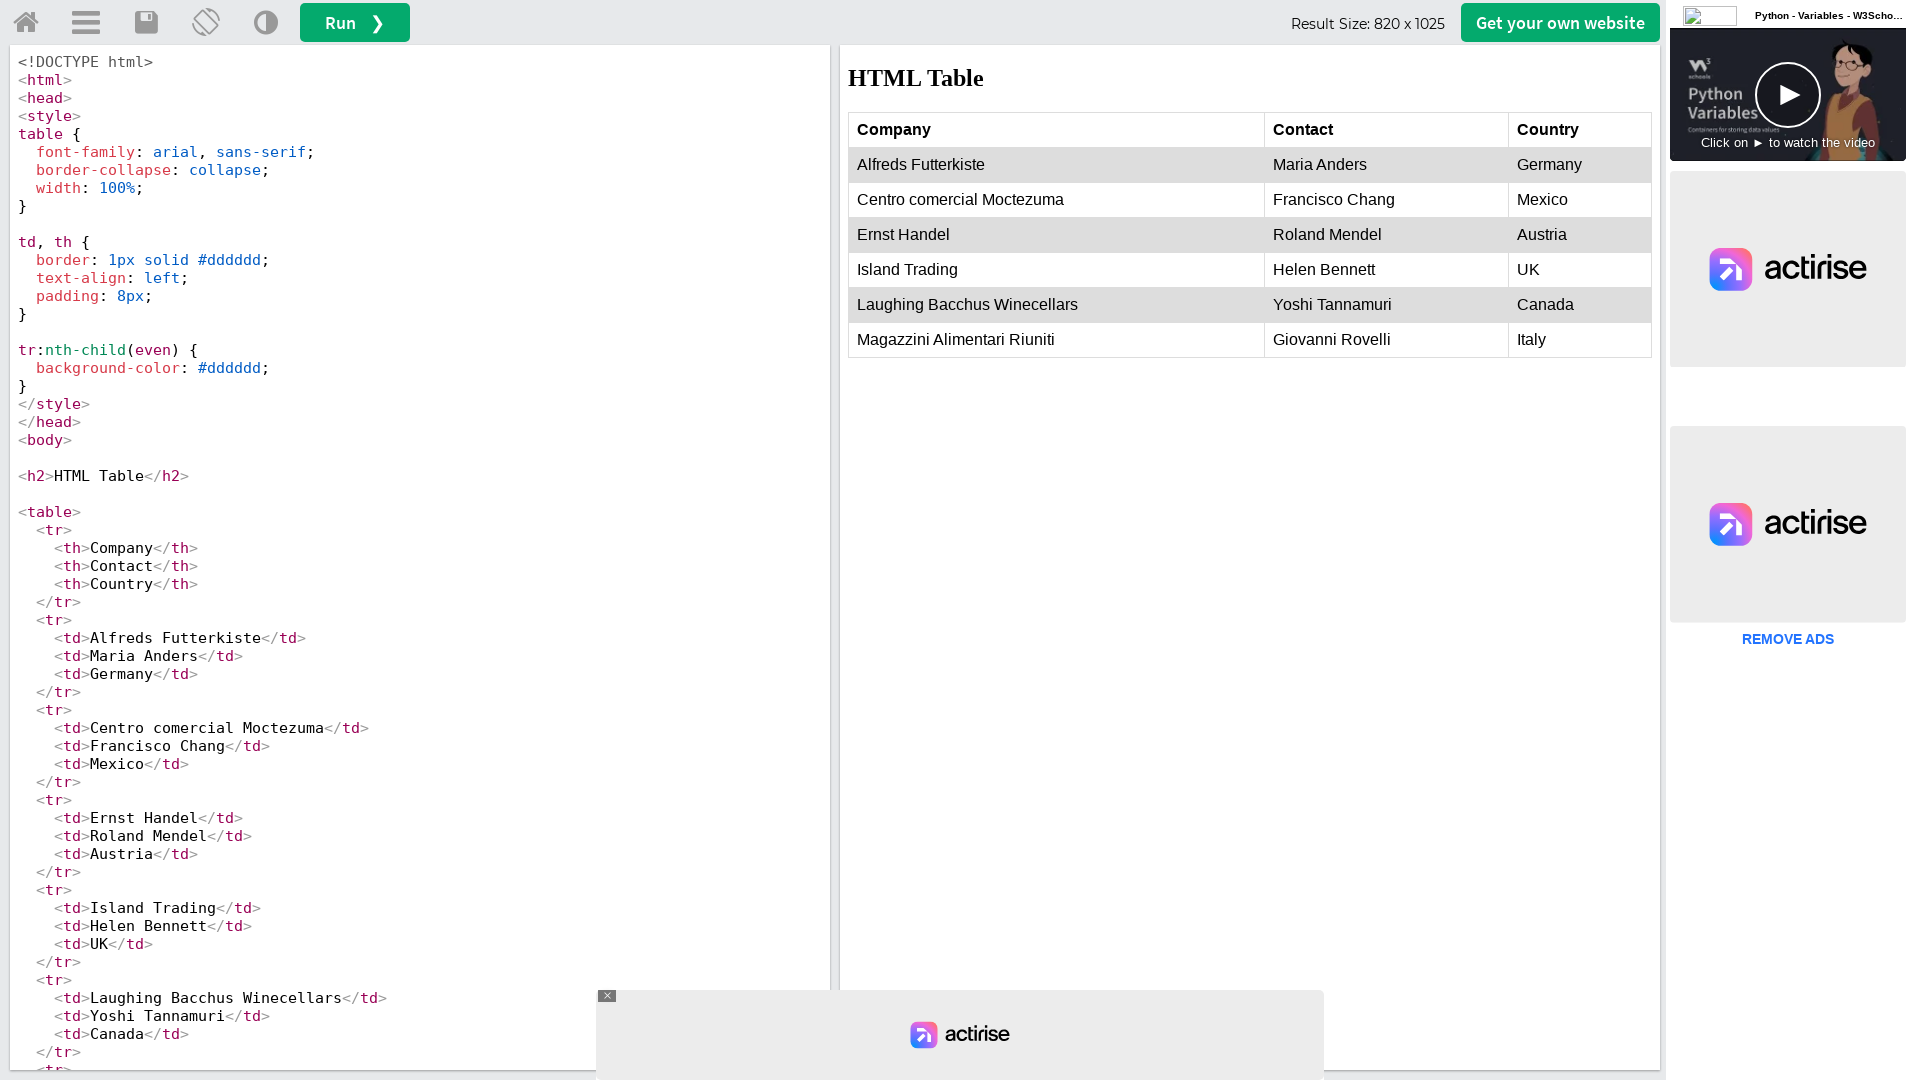